Tests navigation links on the Stan web3 website by clicking various links (blogs, careers, app store links, social media links, terms and privacy policy) and verifying they open in new tabs with the correct URLs.

Starting URL: https://web3.getstan.app/

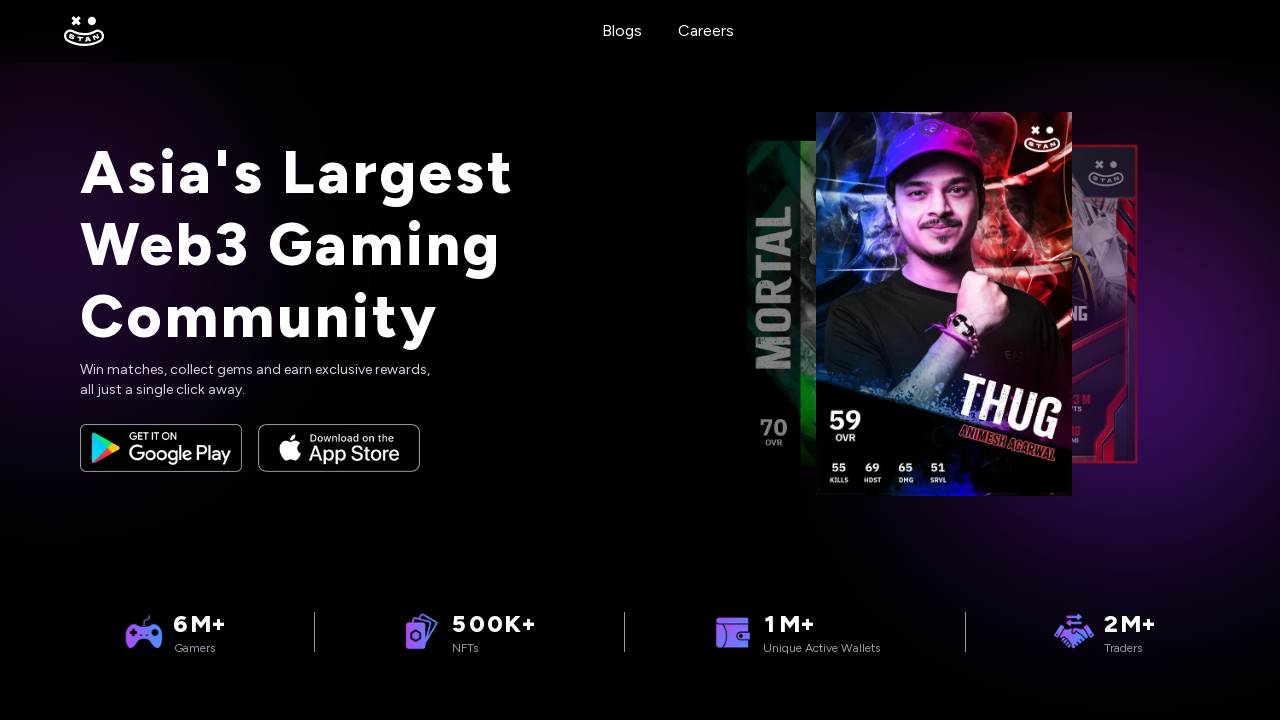

Clicked on Blogs link at (622, 31) on xpath=/html/body/section/div/a[1]
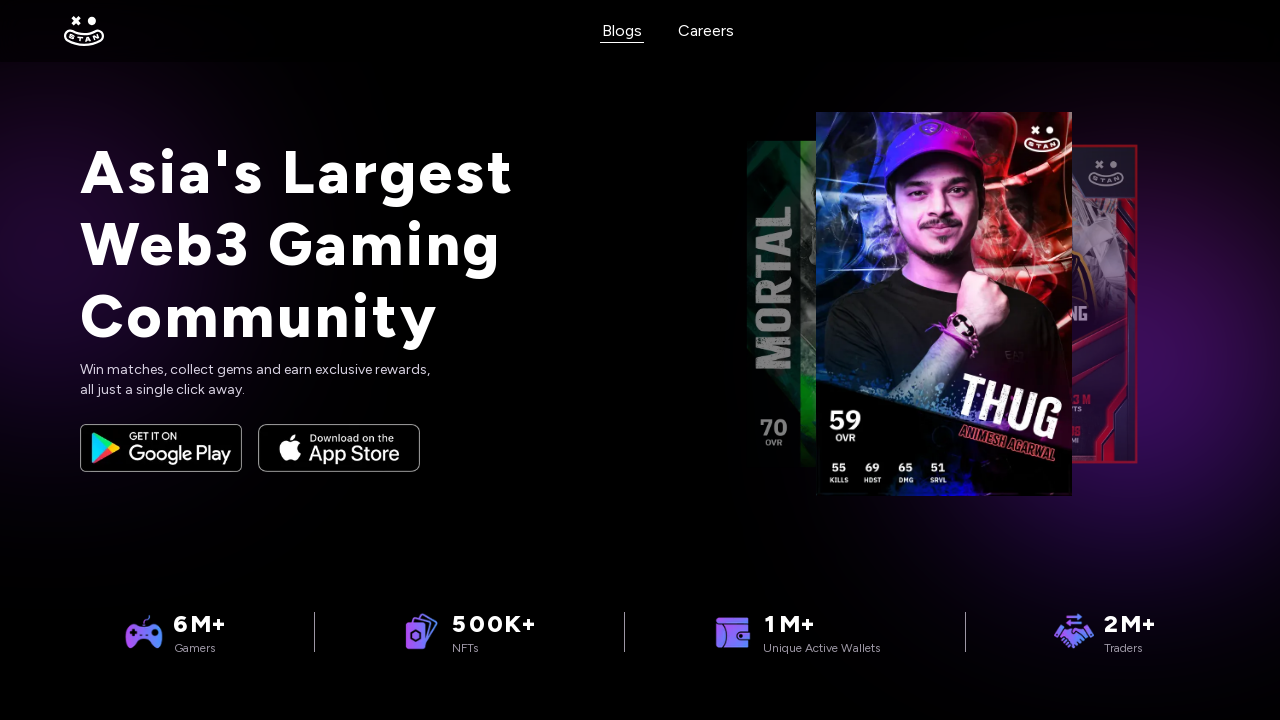

Waited 2 seconds for Blogs page to load
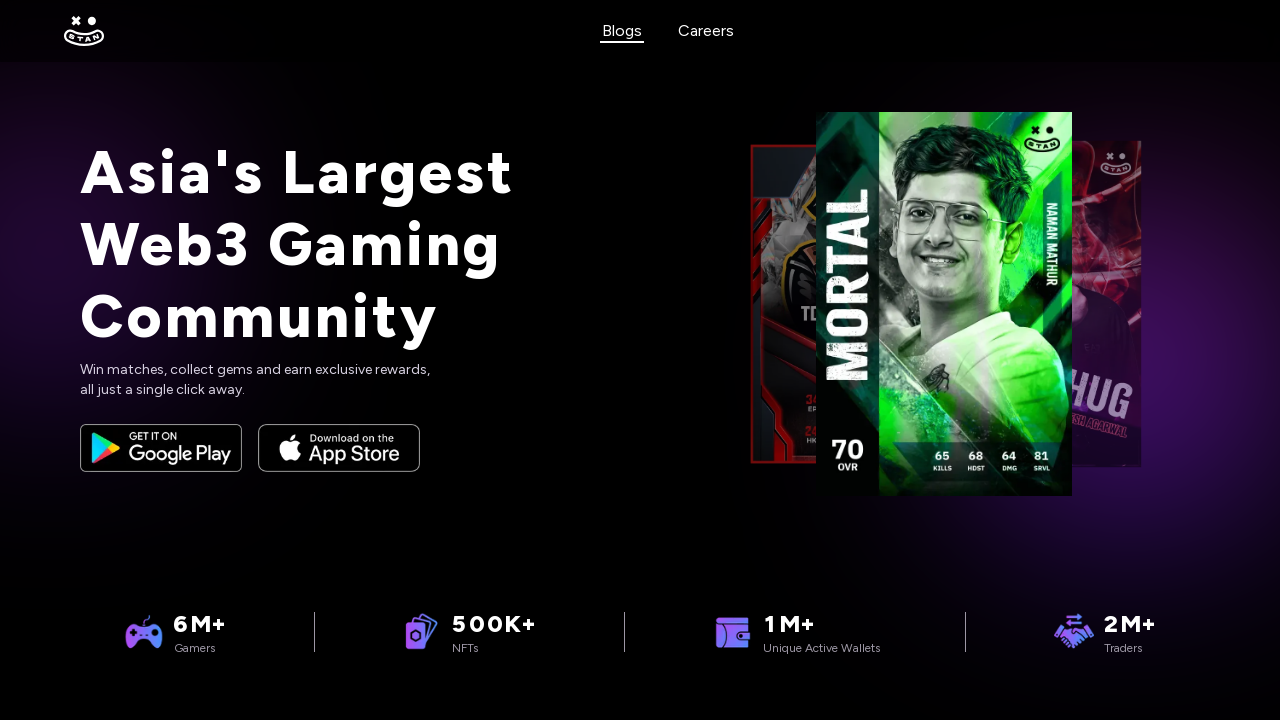

Switched to Blogs page tab
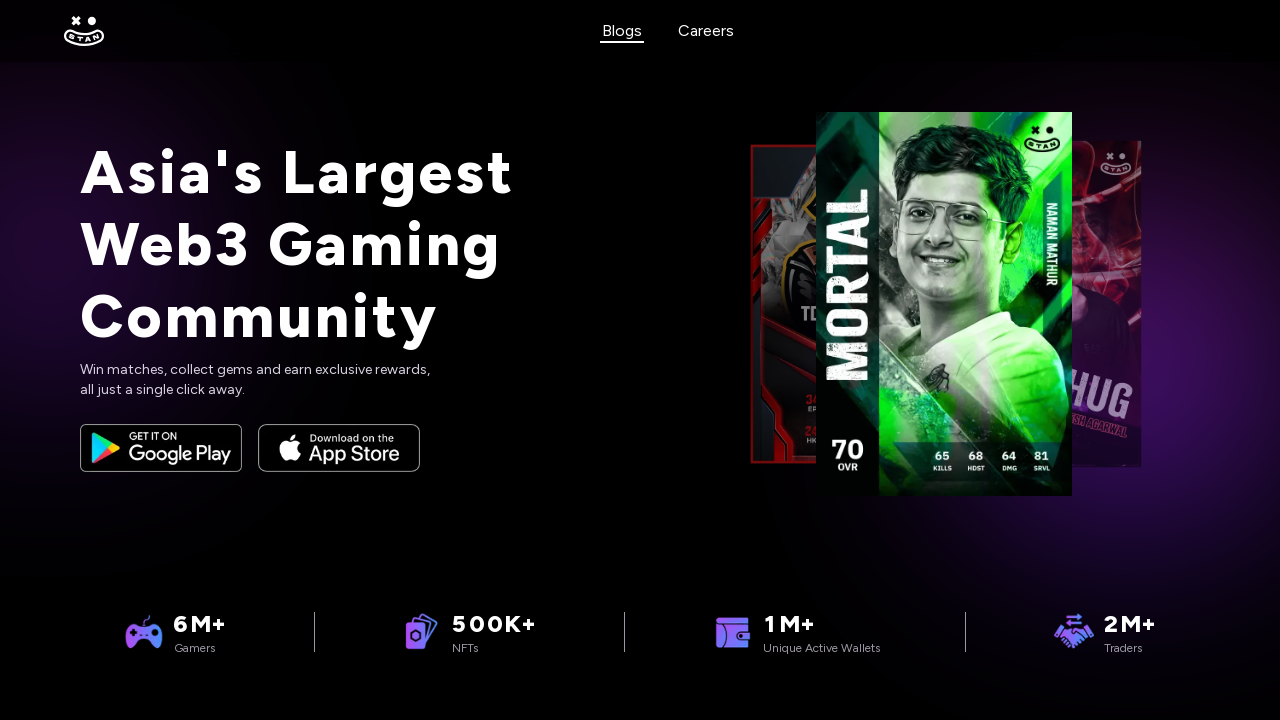

Blogs page fully loaded
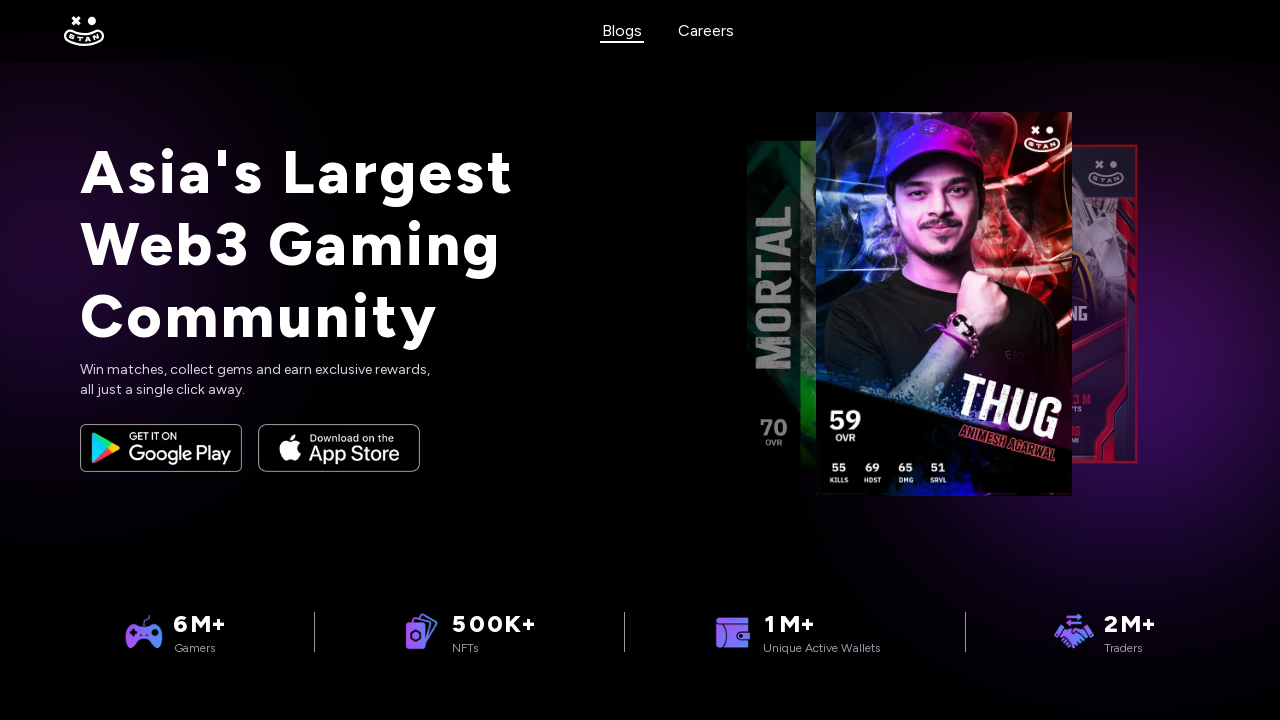

Closed Blogs page tab
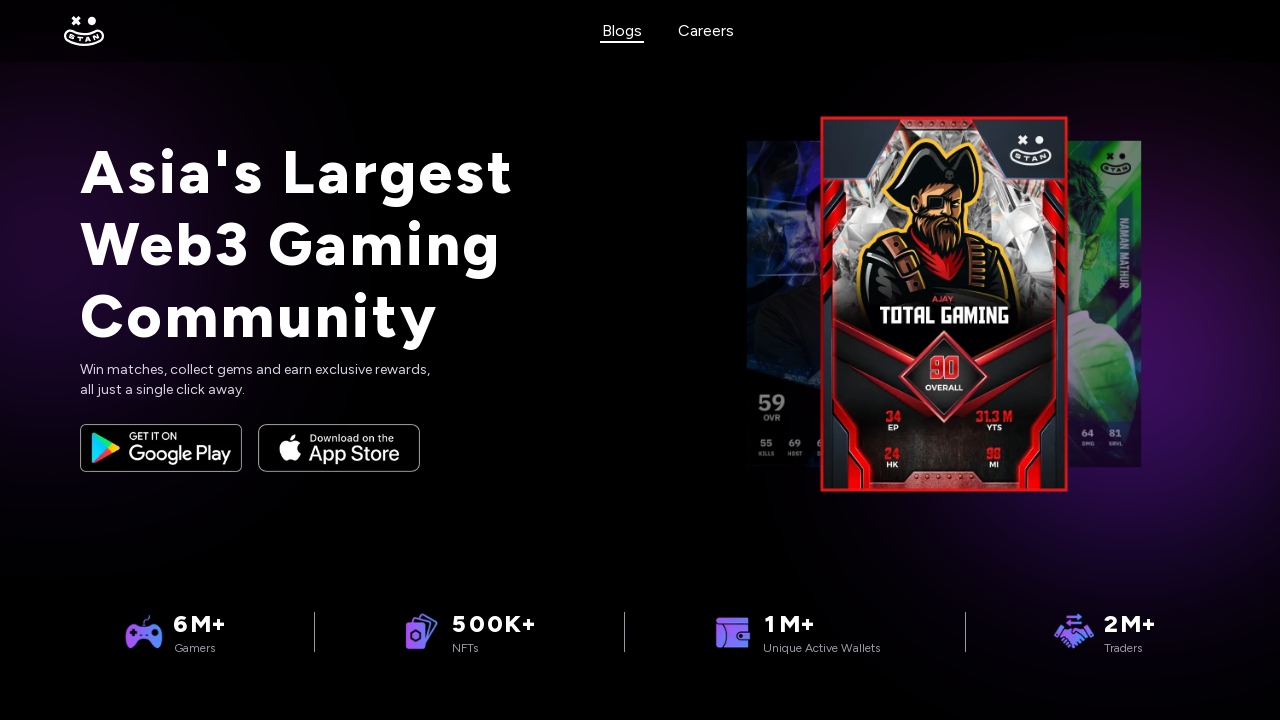

Clicked on Careers link at (706, 31) on xpath=/html/body/section/div/a[2]
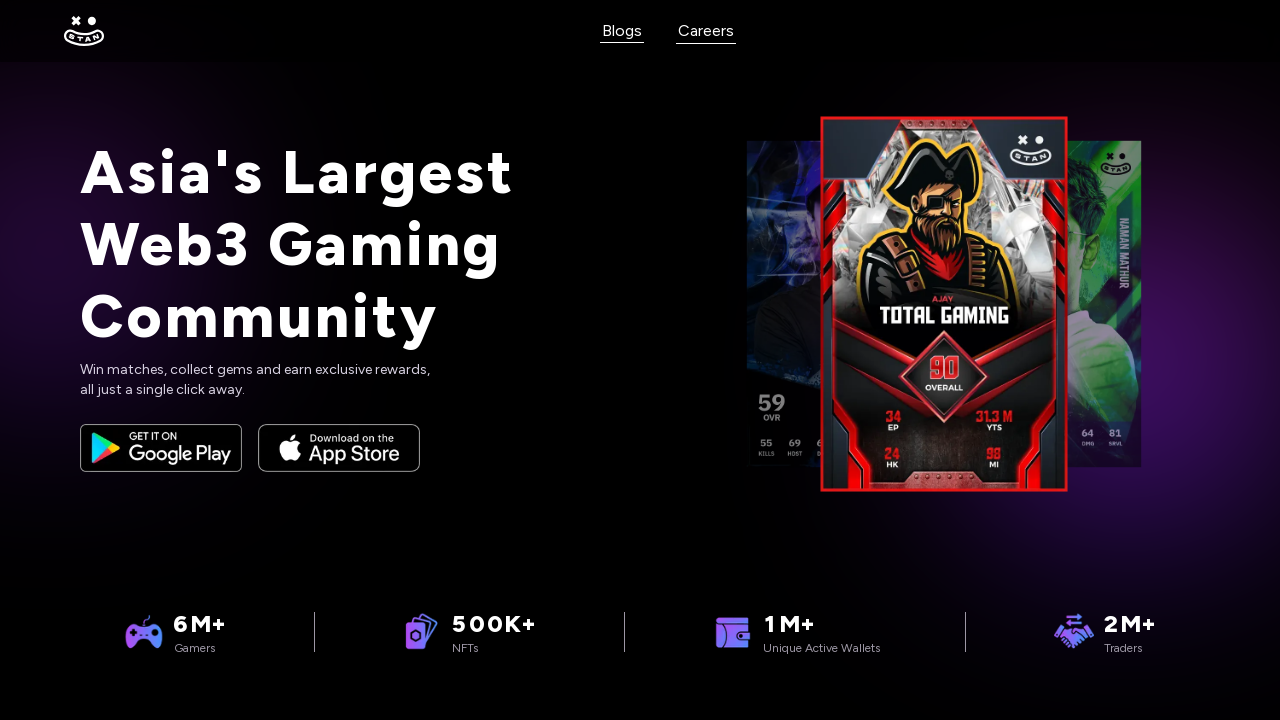

Waited 2 seconds for Careers page to load
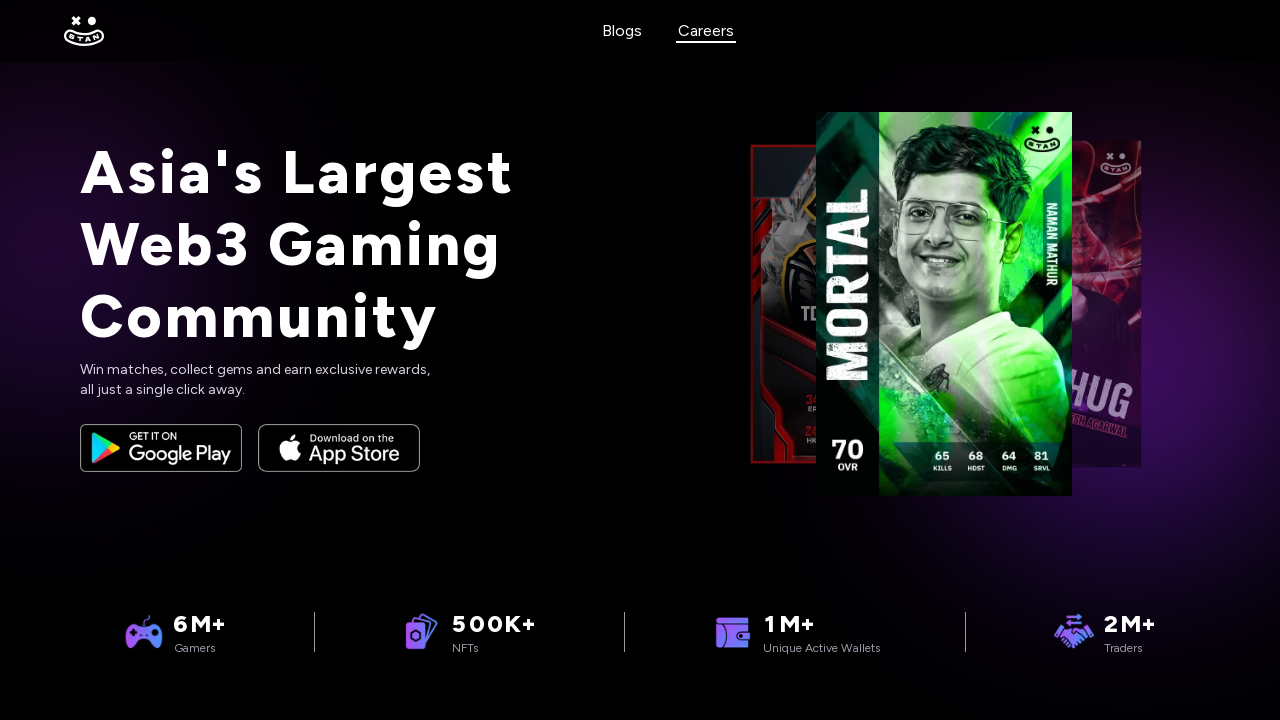

Switched to Careers page tab
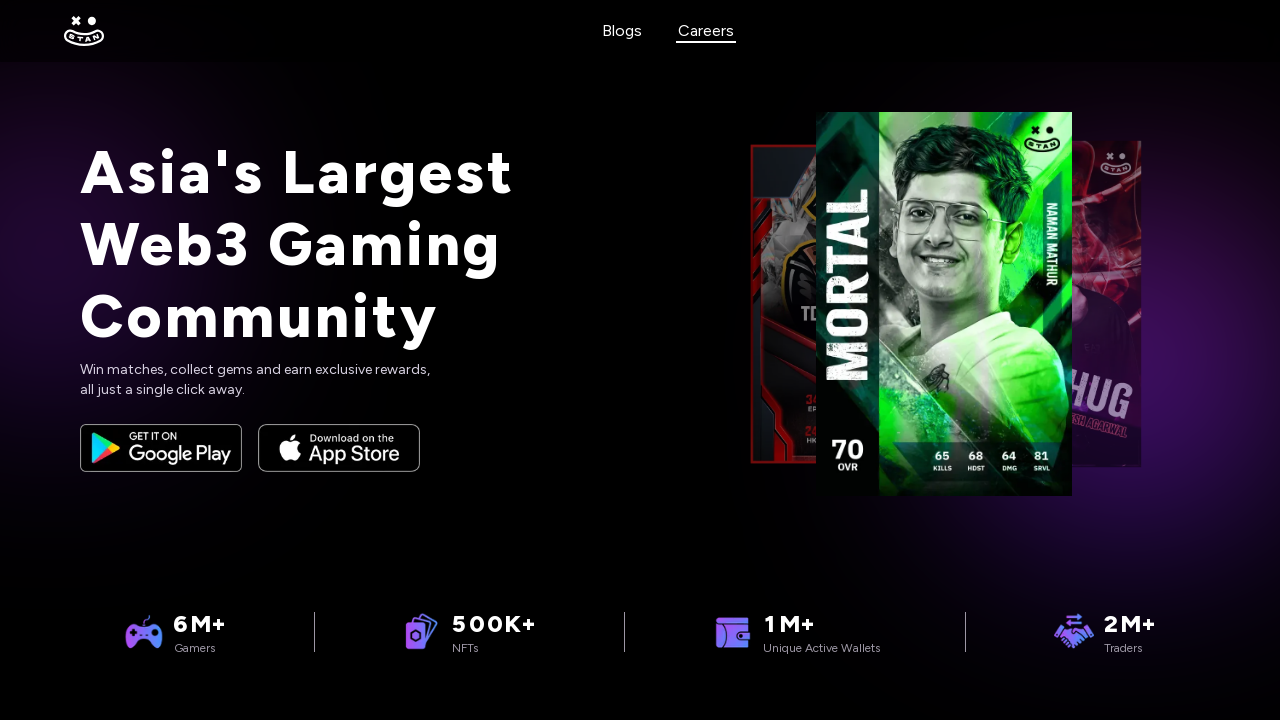

Careers page fully loaded
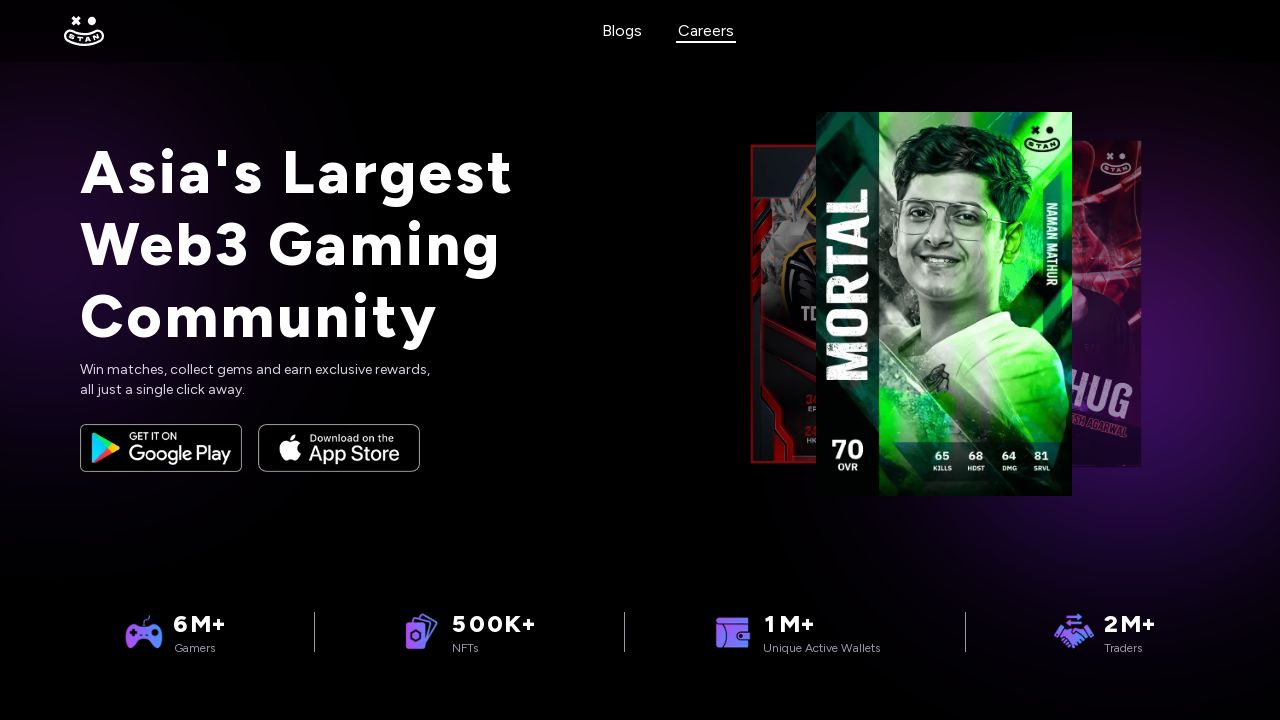

Closed Careers page tab
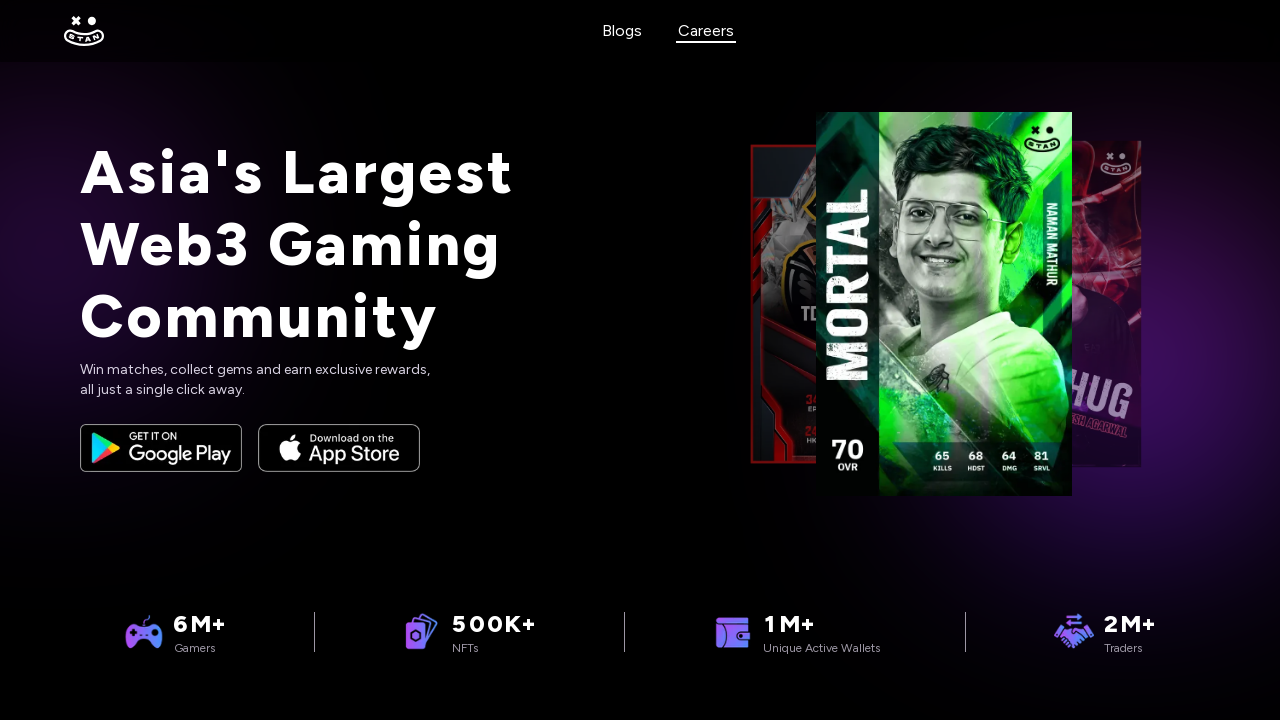

Clicked on Play Store link at (161, 448) on xpath=/html/body/div[1]/section/section/div[1]/div/a[1]
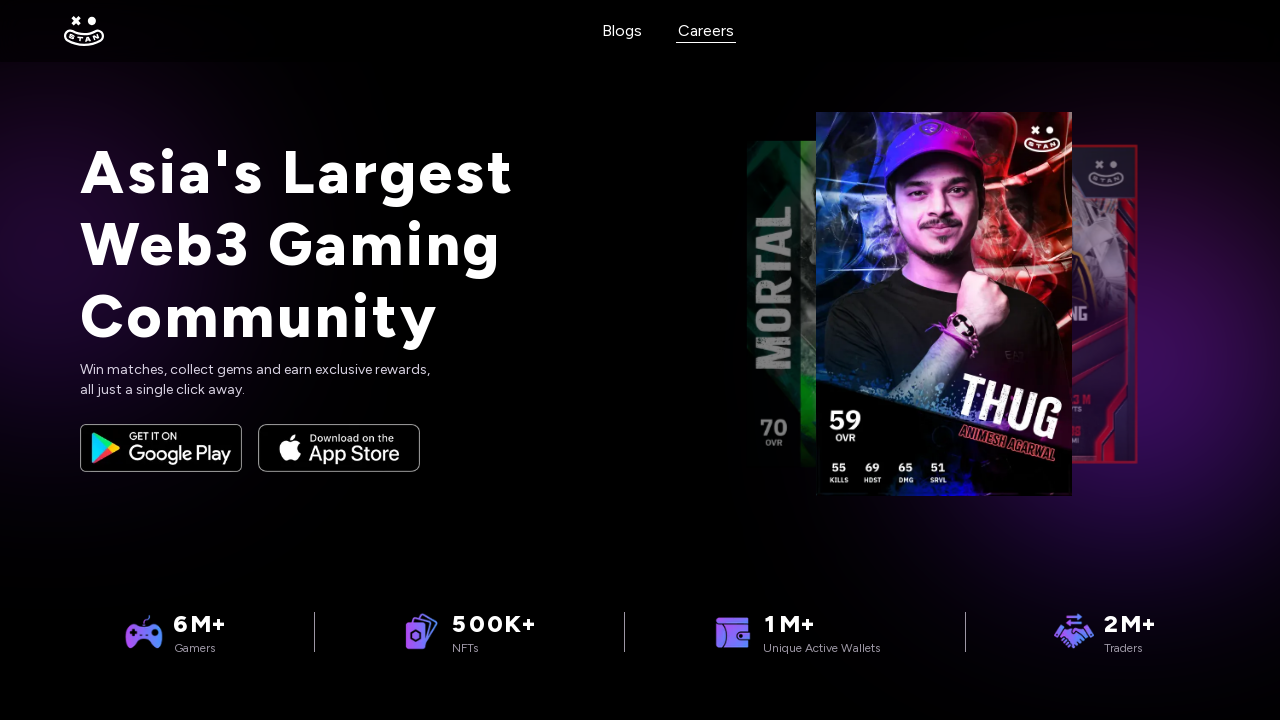

Waited 2 seconds for Play Store page to load
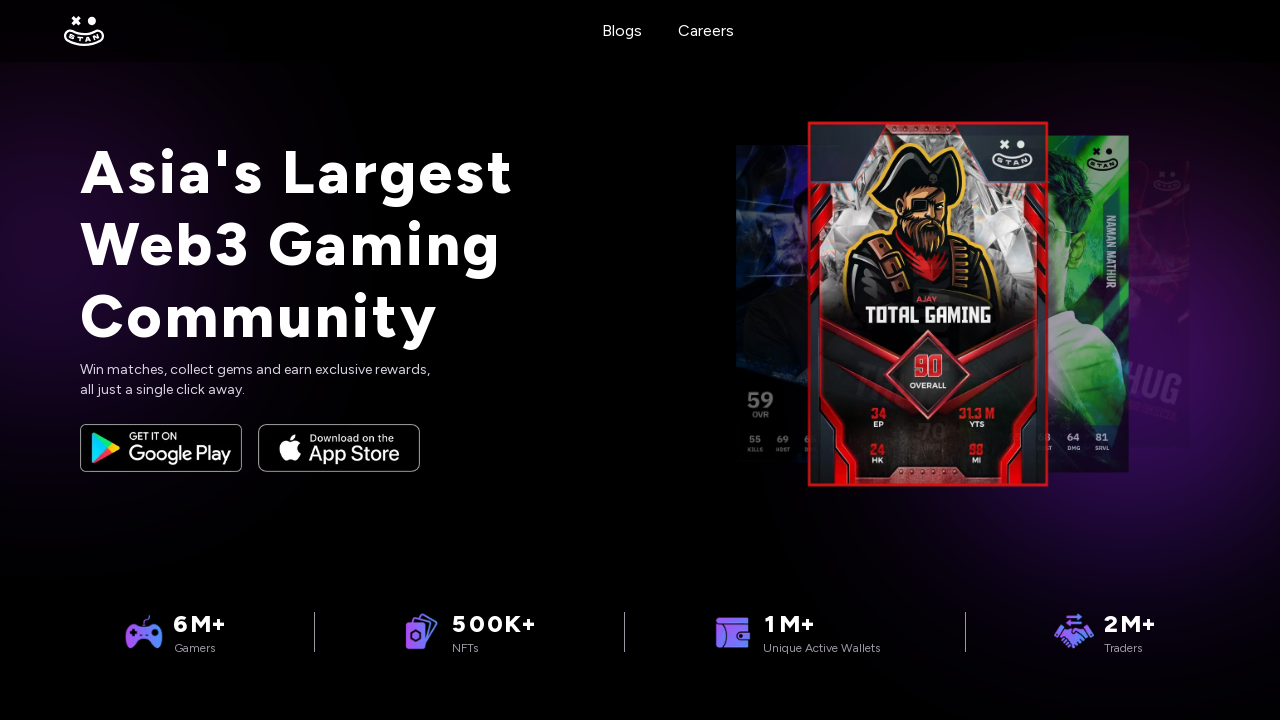

Switched to Play Store page tab
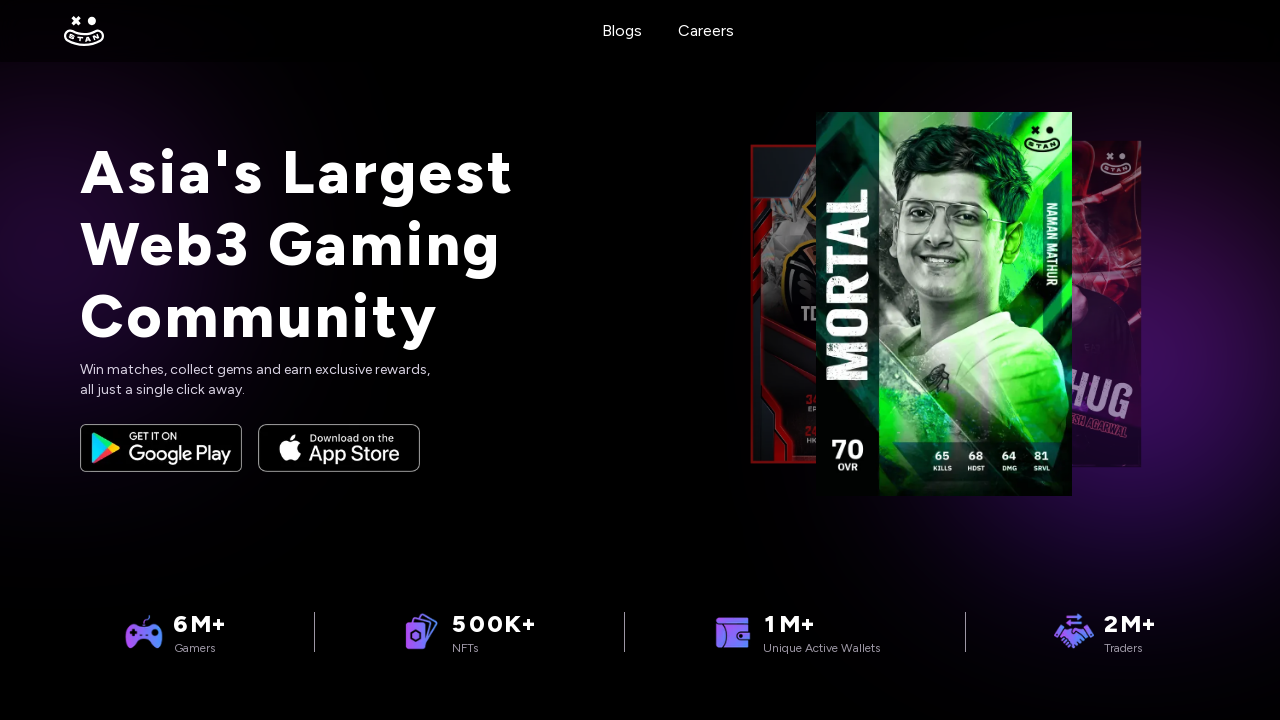

Play Store page fully loaded
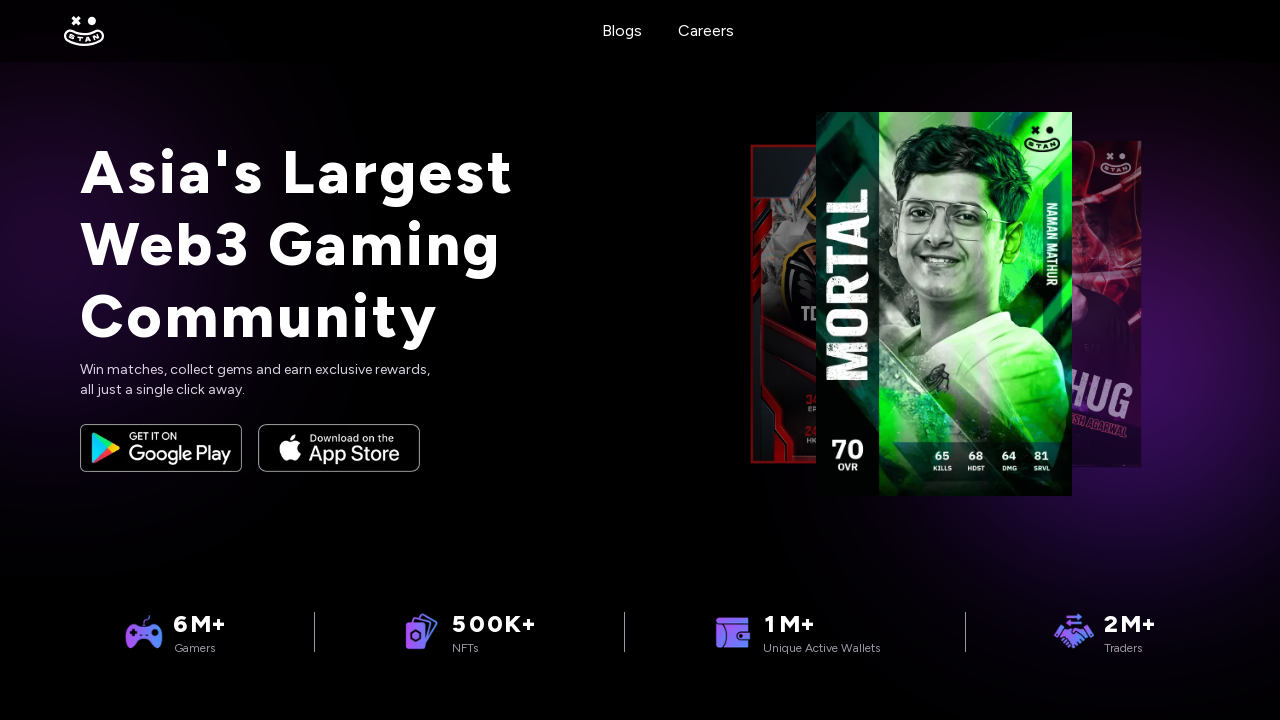

Closed Play Store page tab
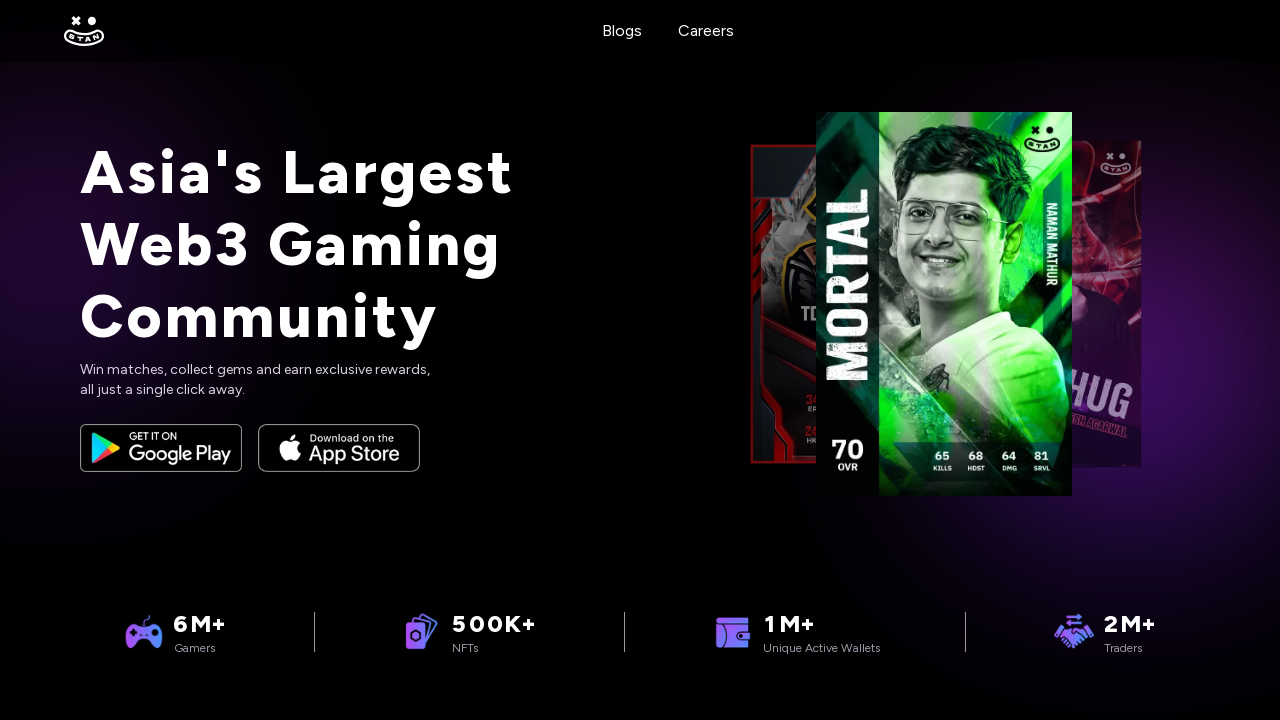

Clicked on App Store link at (339, 448) on xpath=/html/body/div[1]/section/section/div[1]/div/a[2]
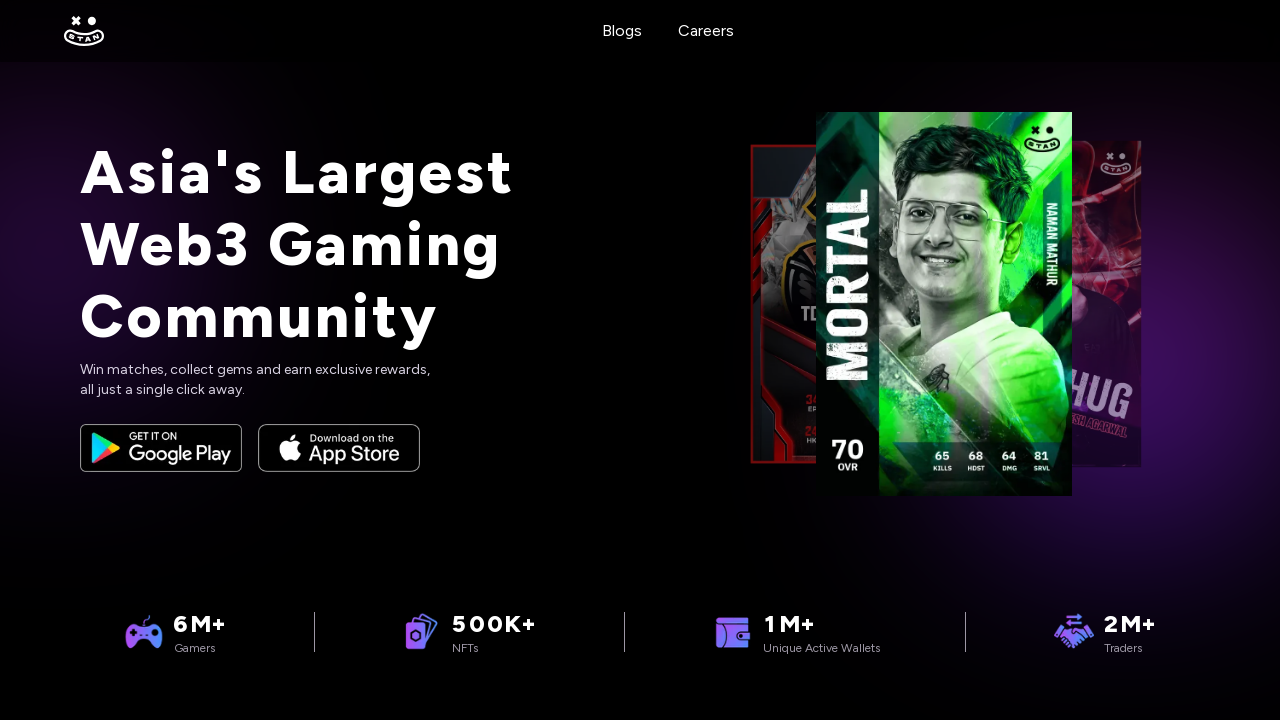

Waited 2 seconds for App Store page to load
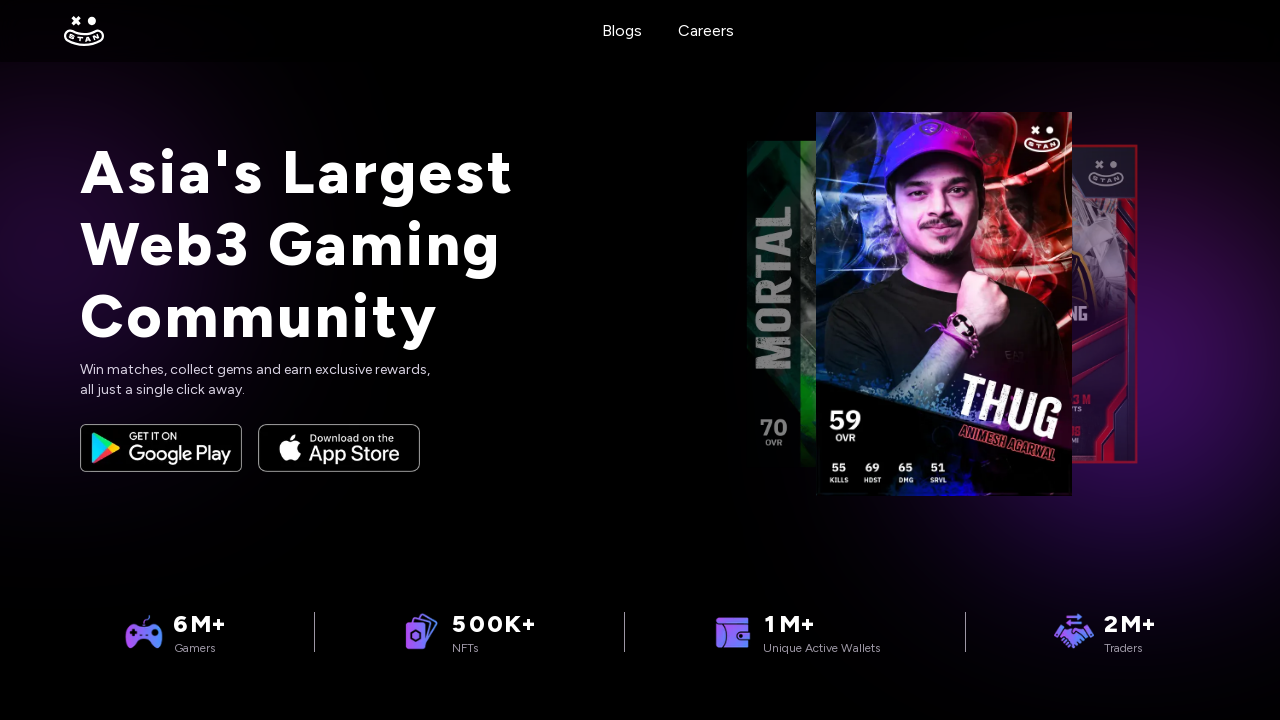

Switched to App Store page tab
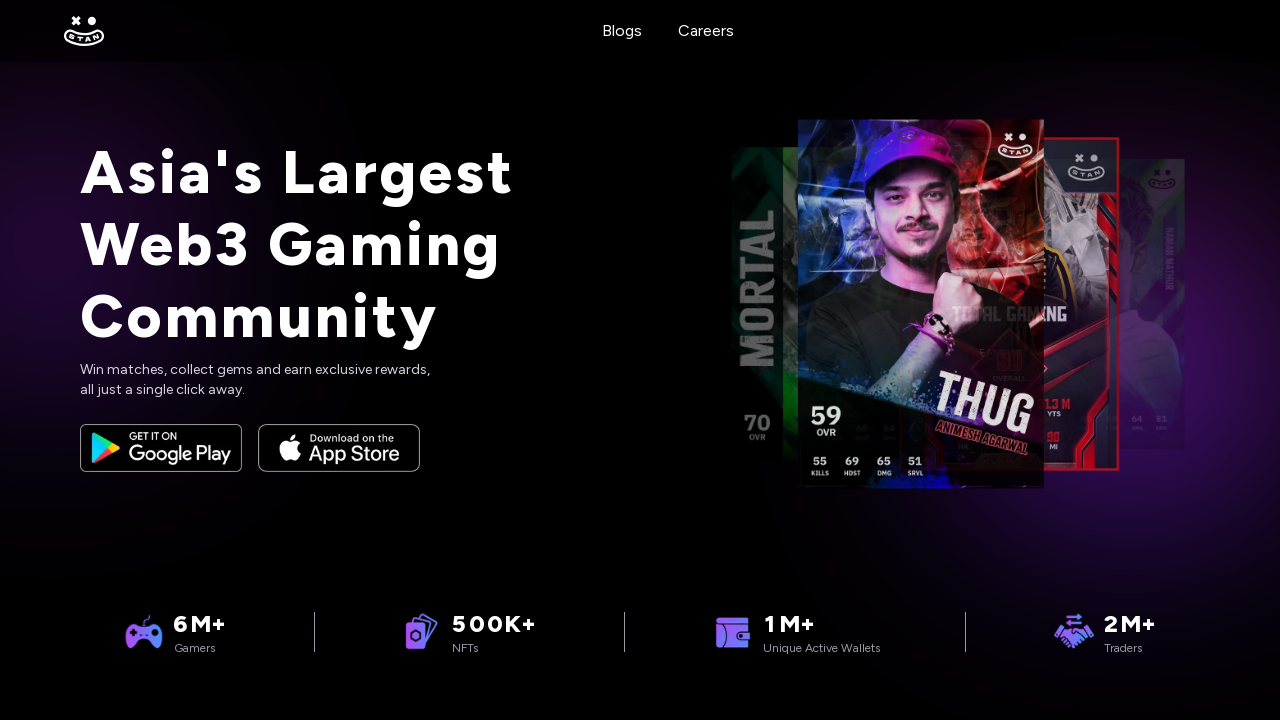

App Store page fully loaded
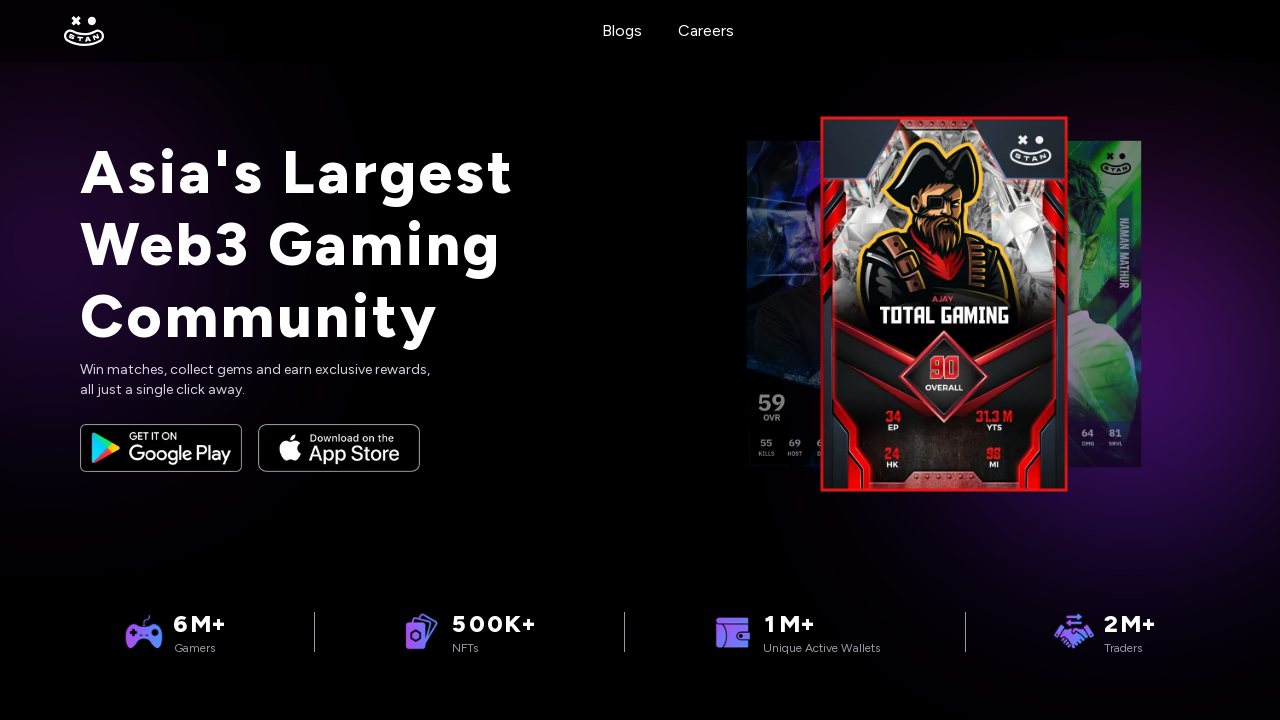

Closed App Store page tab
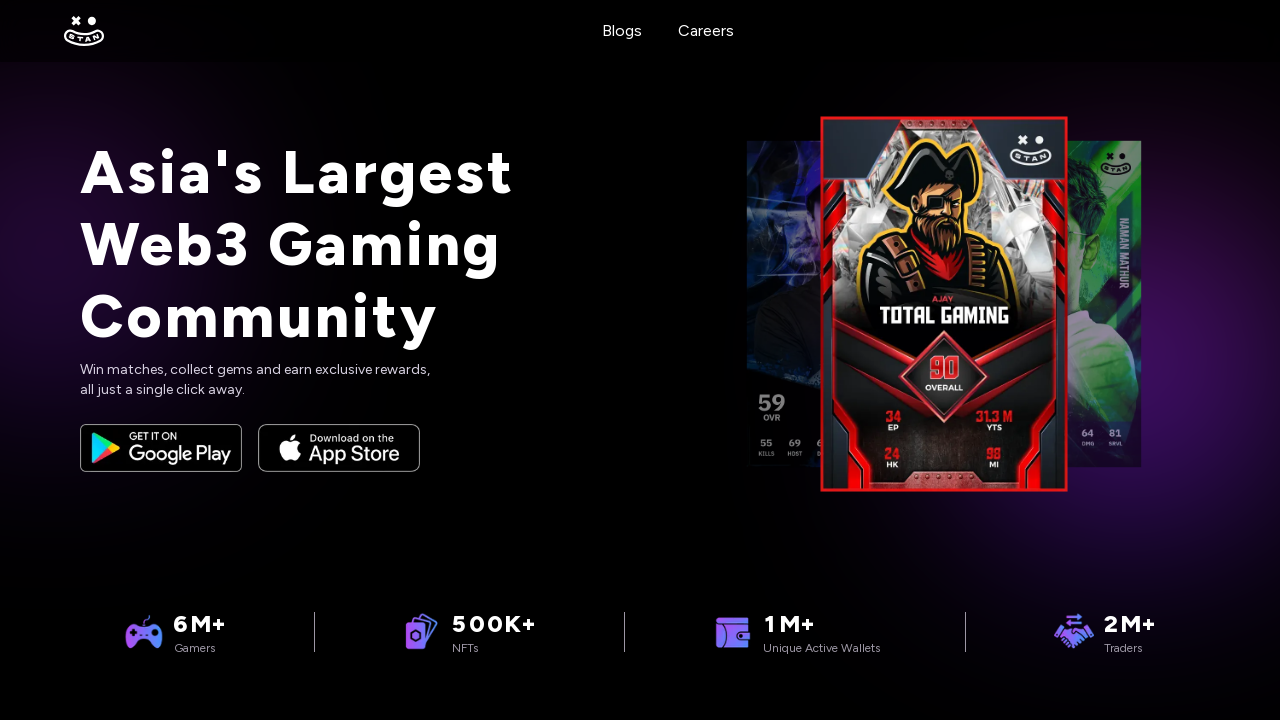

Scrolled to bottom of page
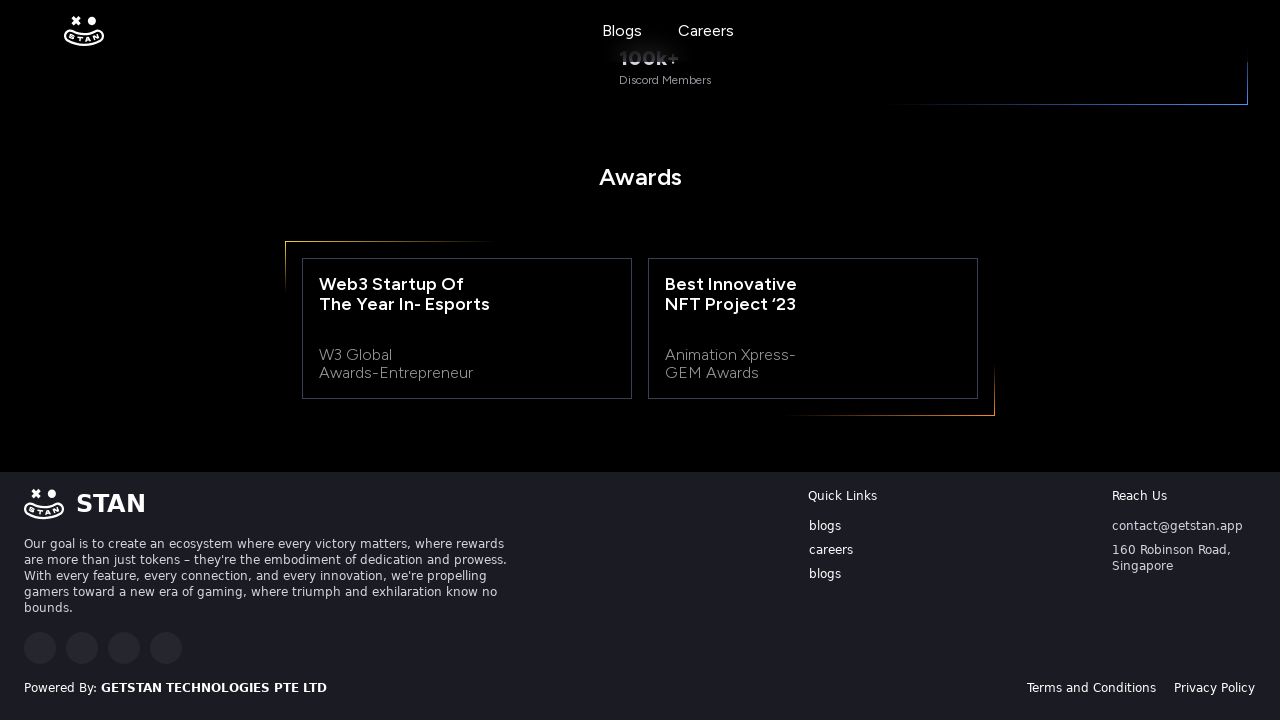

Waited 2 seconds after scrolling
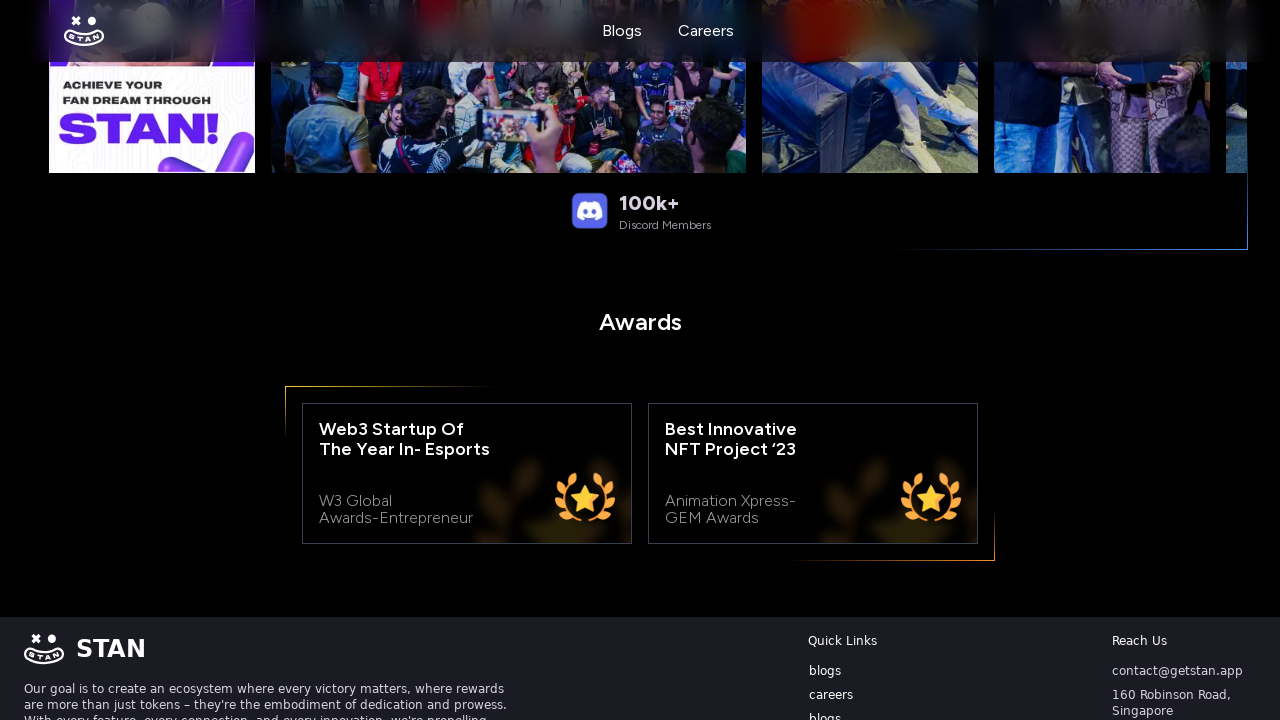

Clicked on Instagram link at (40, 648) on xpath=/html/body/div[2]/div/div[1]/div[1]/div[2]/a[1]
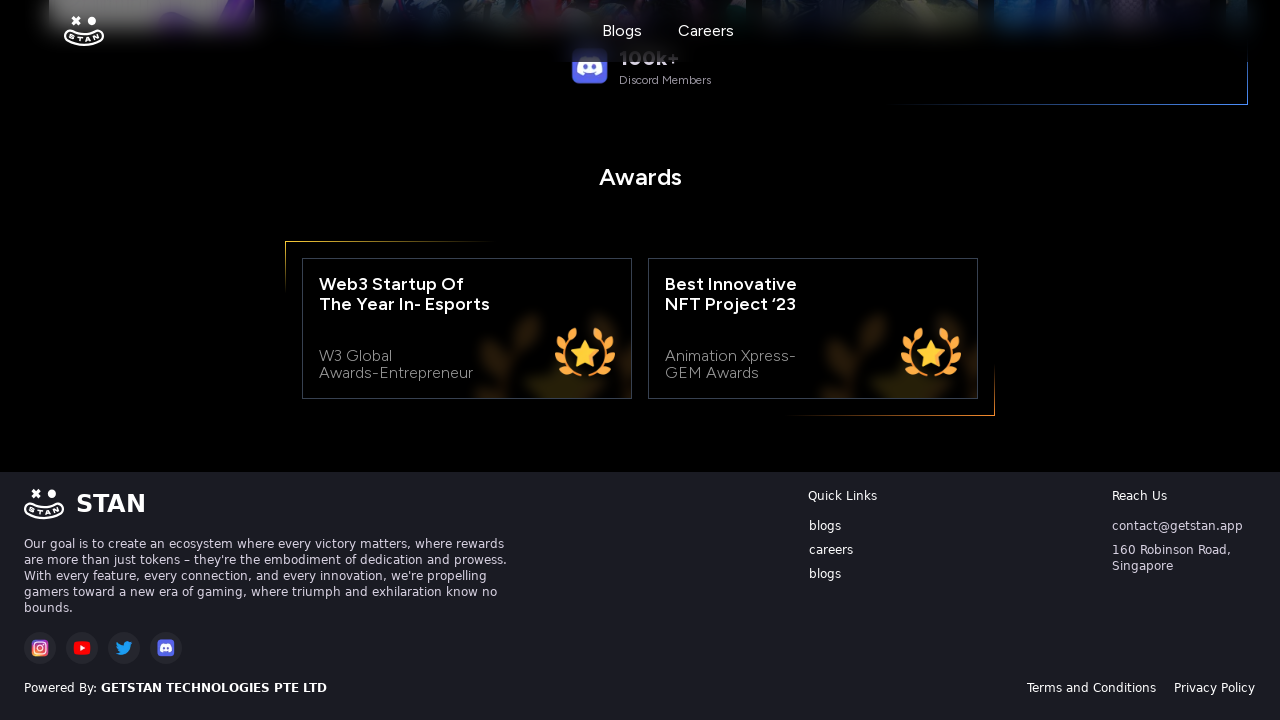

Waited 2 seconds for Instagram page to load
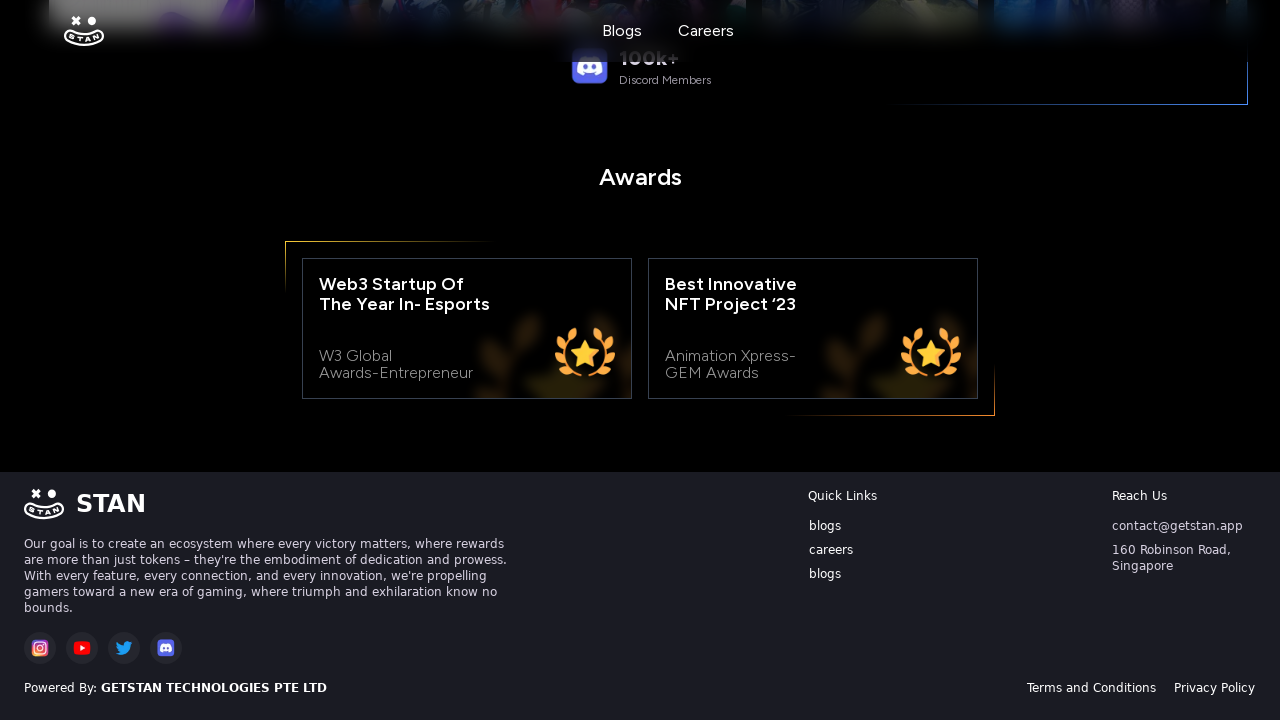

Switched to Instagram page tab
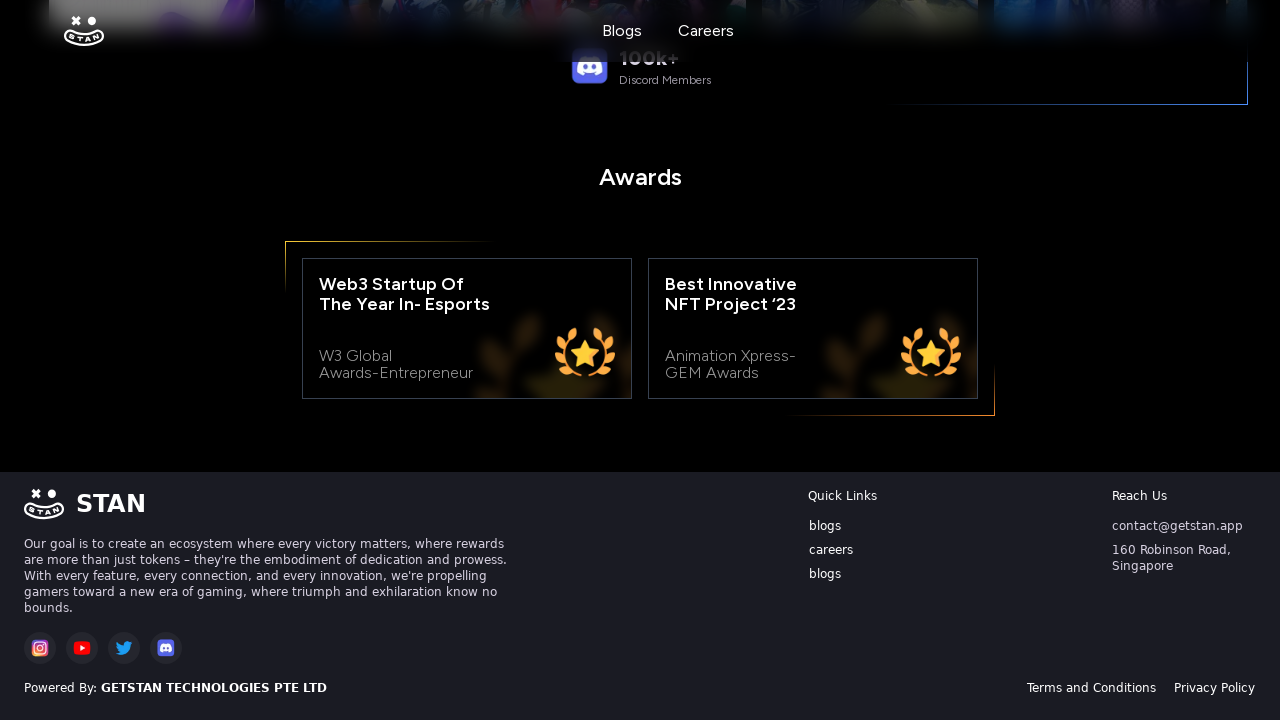

Instagram page fully loaded
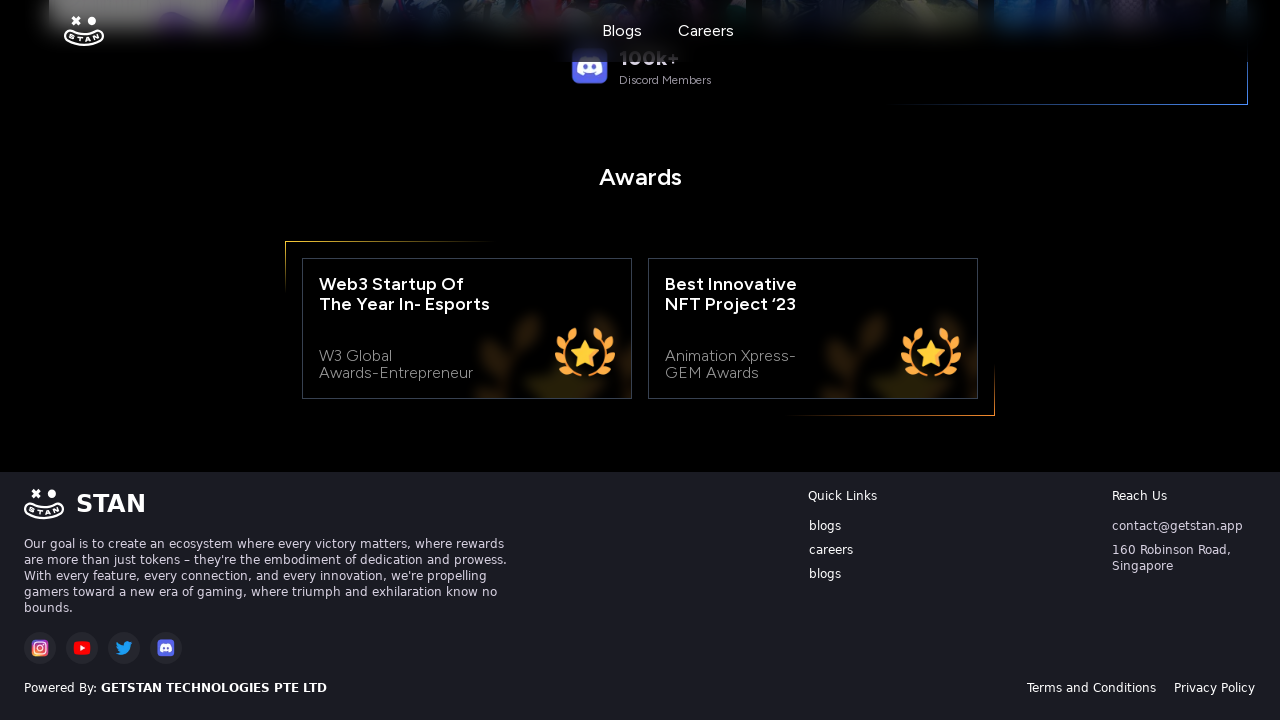

Closed Instagram page tab
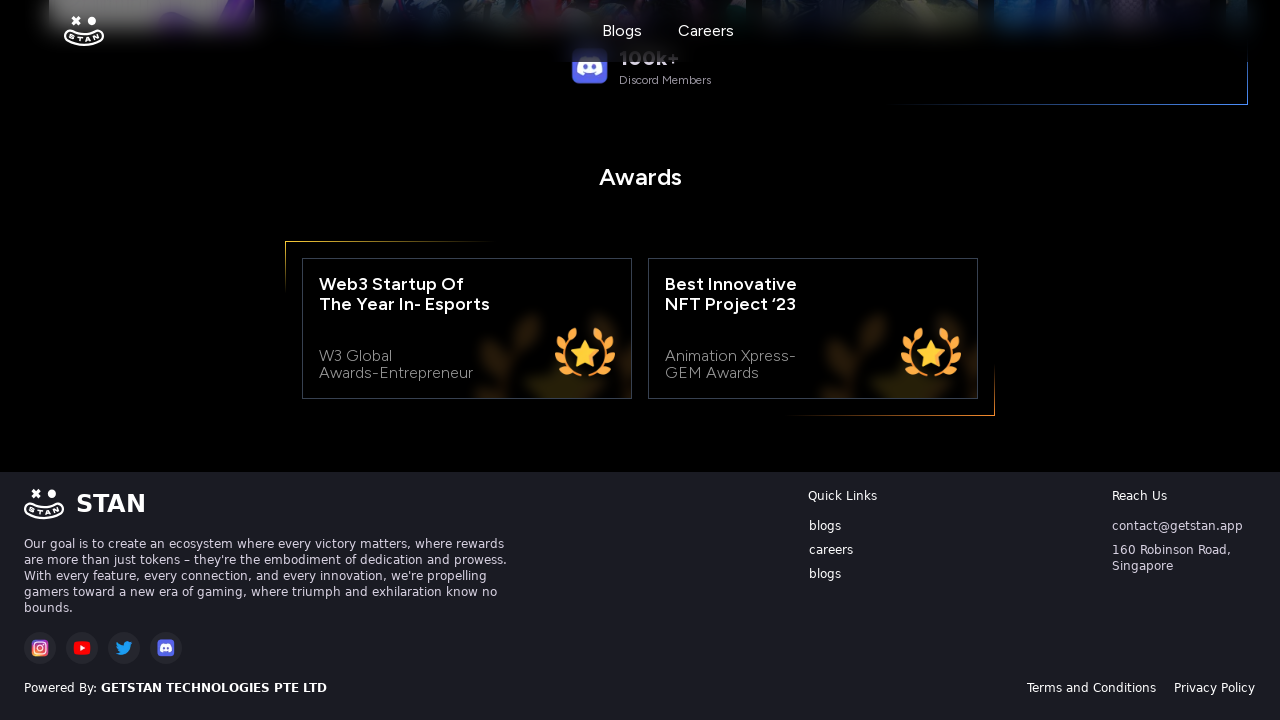

Clicked on YouTube link at (82, 648) on xpath=/html/body/div[2]/div/div[1]/div[1]/div[2]/a[2]
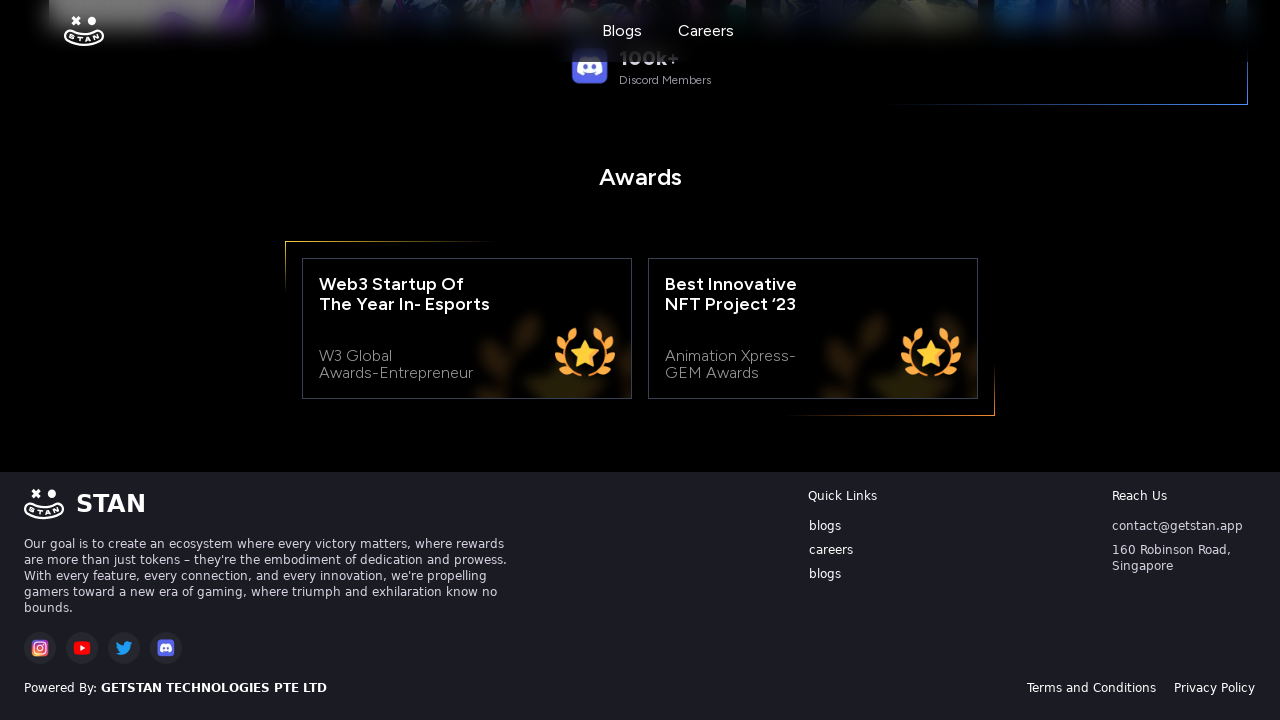

Waited 2 seconds for YouTube page to load
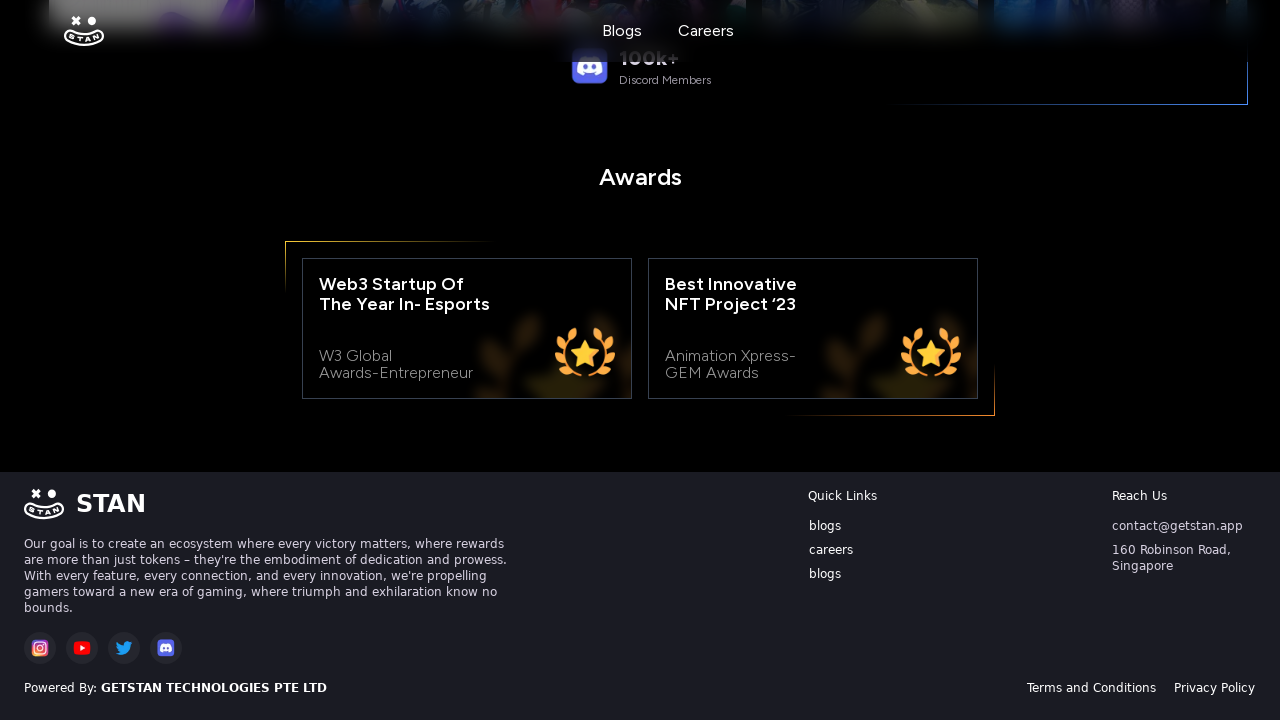

Switched to YouTube page tab
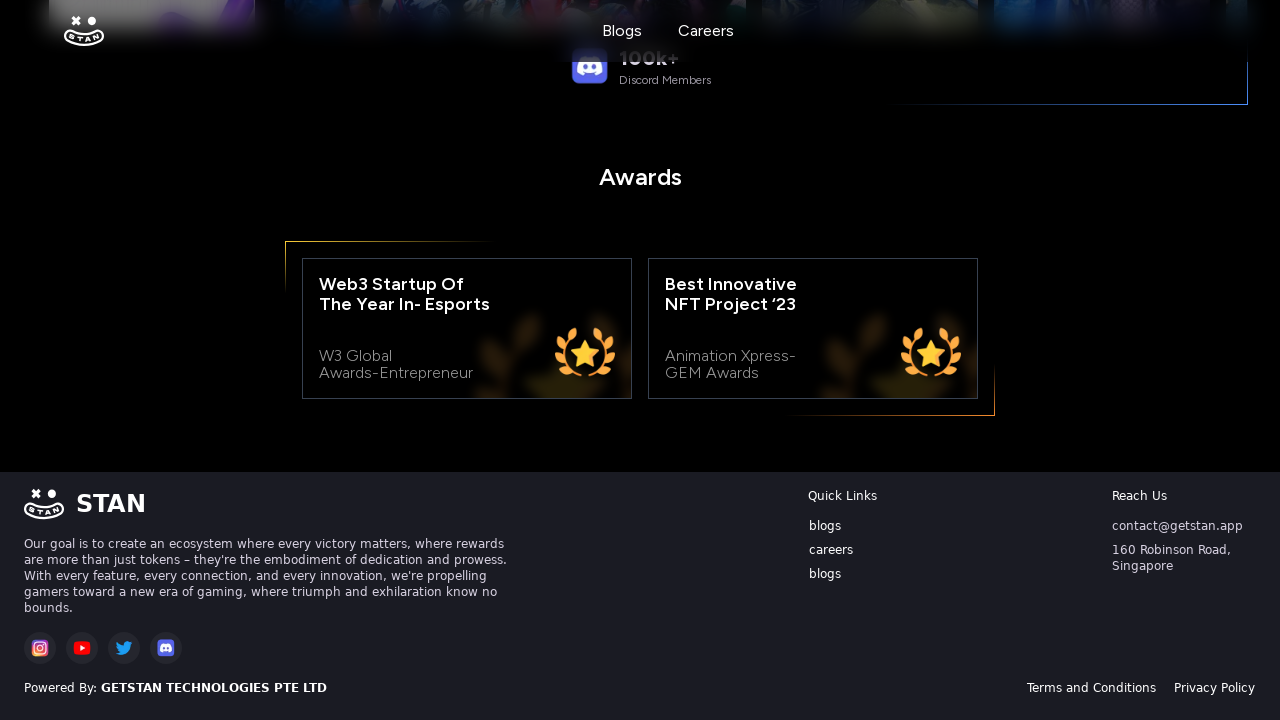

YouTube page fully loaded
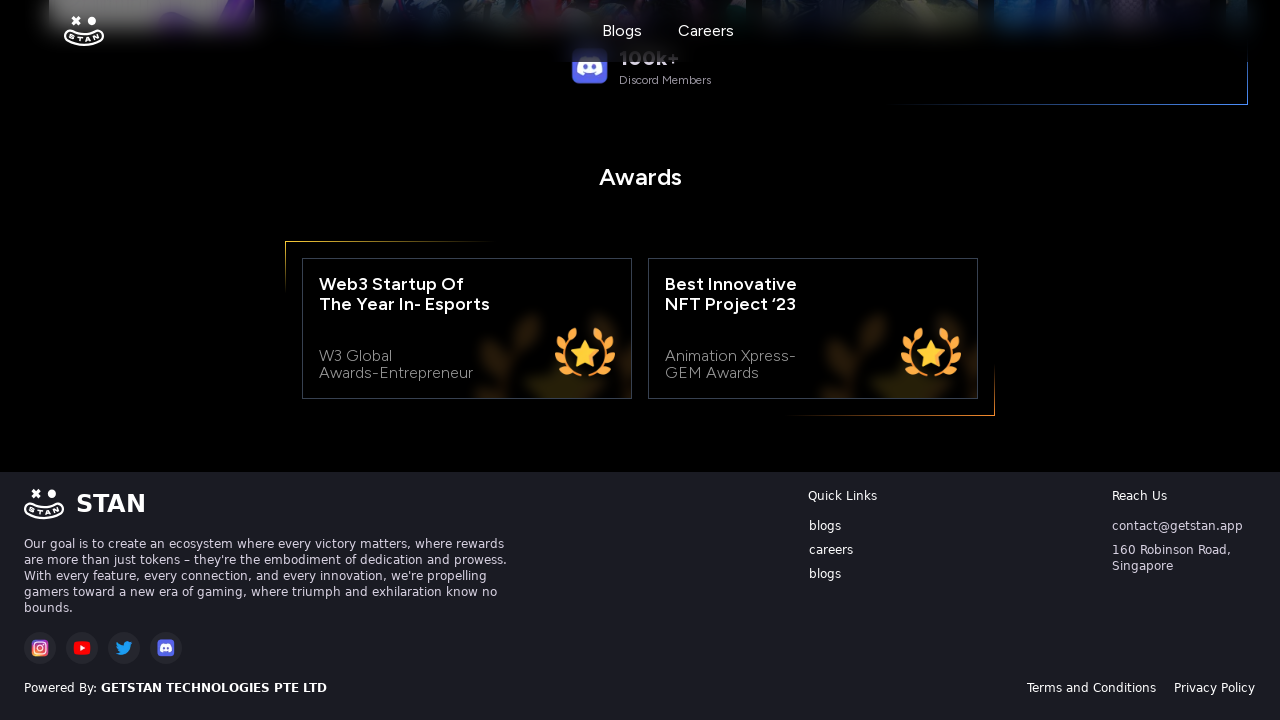

Closed YouTube page tab
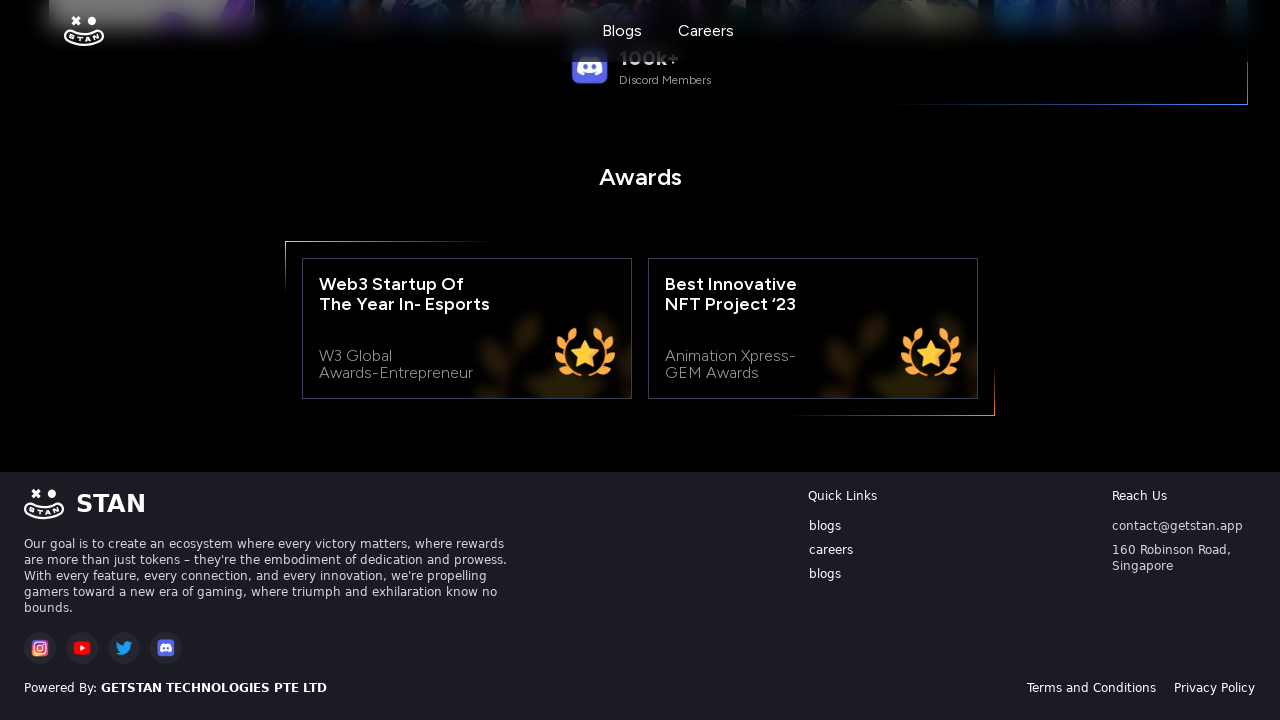

Clicked on Twitter link at (124, 648) on xpath=/html/body/div[2]/div/div[1]/div[1]/div[2]/a[3]
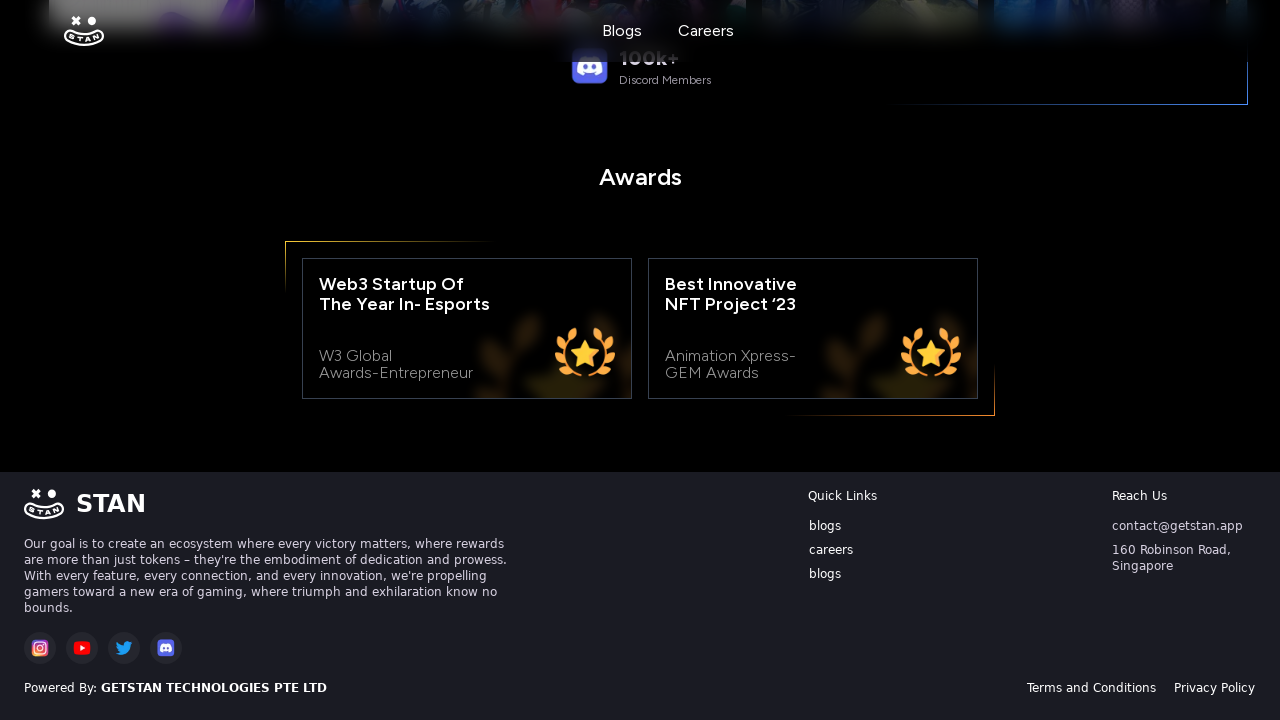

Waited 2 seconds for Twitter page to load
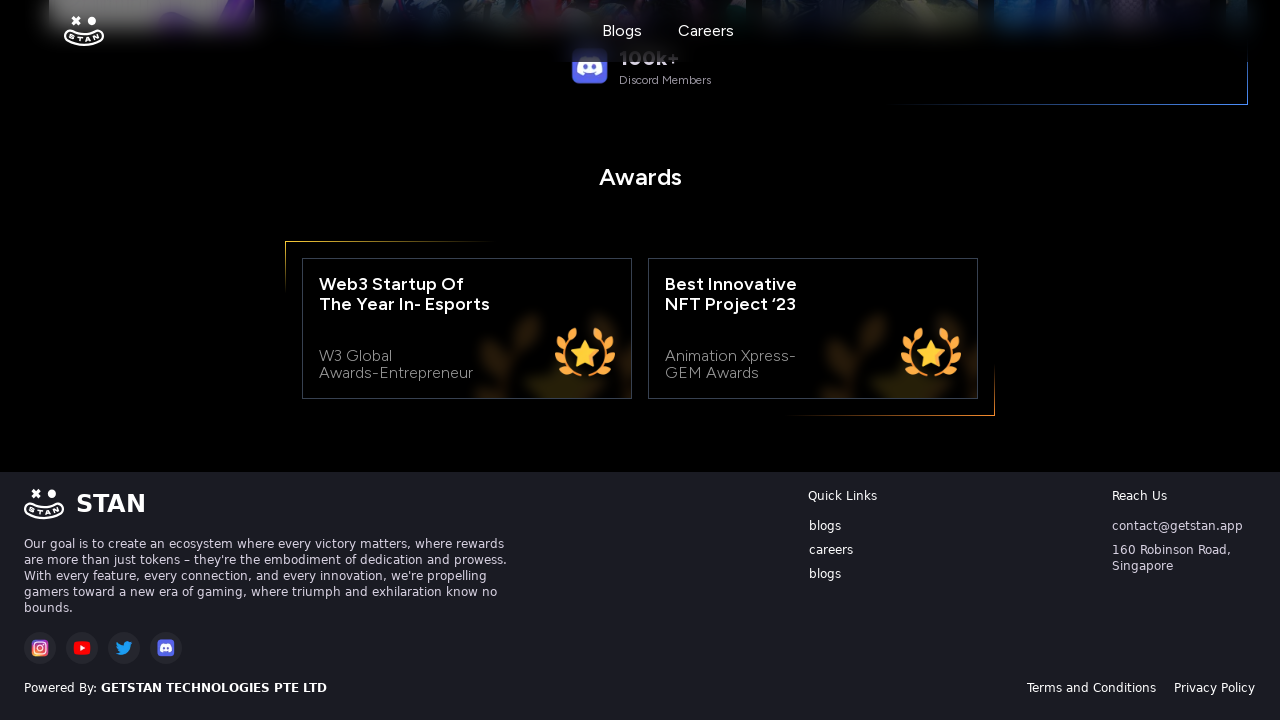

Switched to Twitter page tab
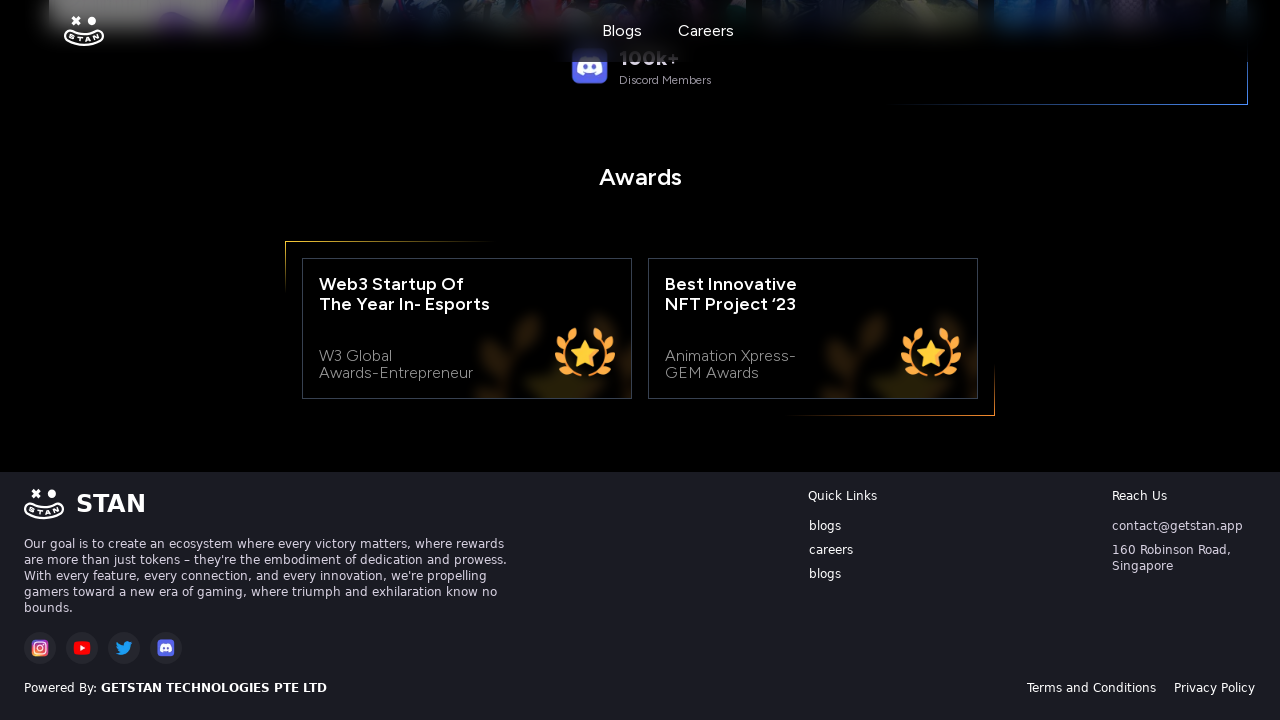

Twitter page fully loaded
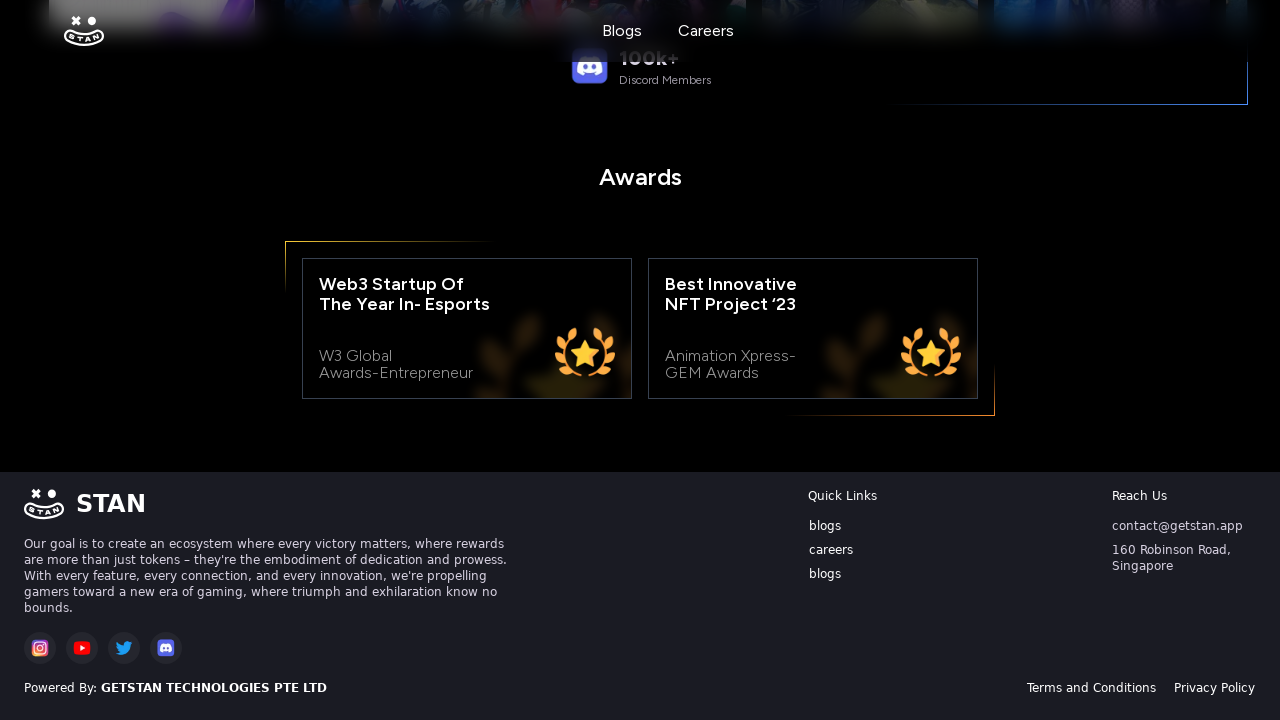

Closed Twitter page tab
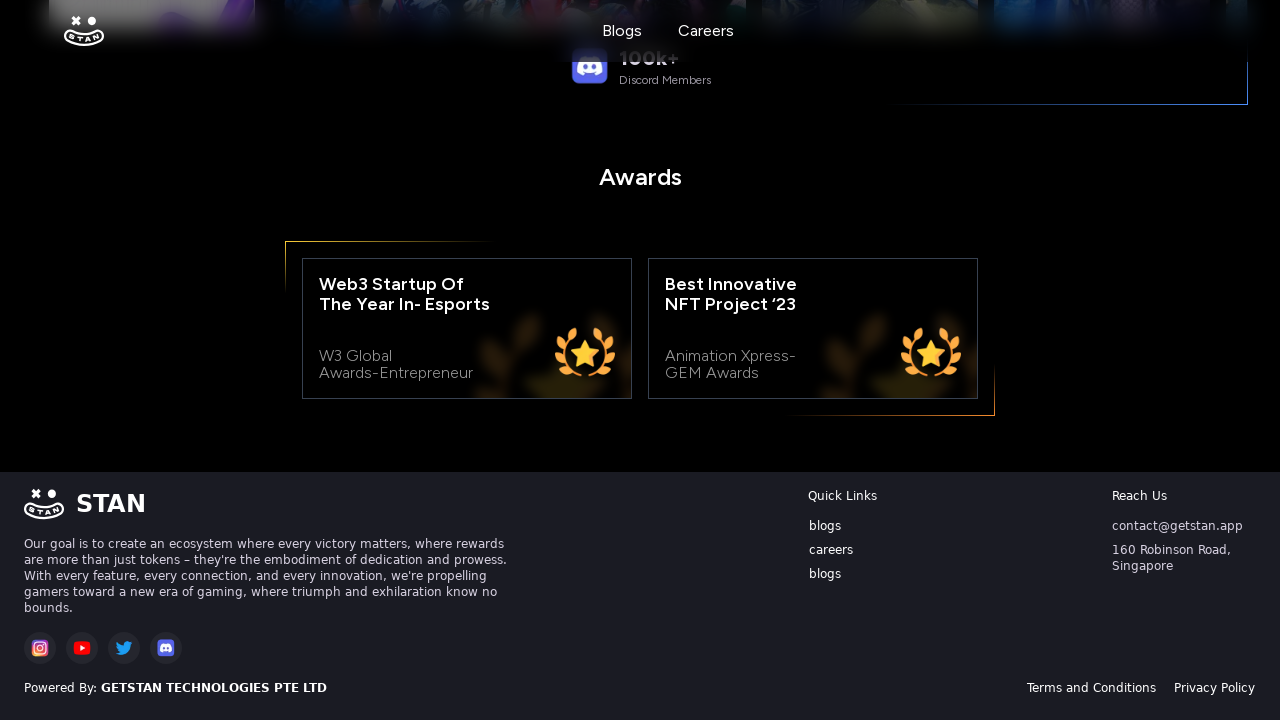

Clicked on Discord link at (166, 648) on xpath=/html/body/div[2]/div/div[1]/div[1]/div[2]/a[4]
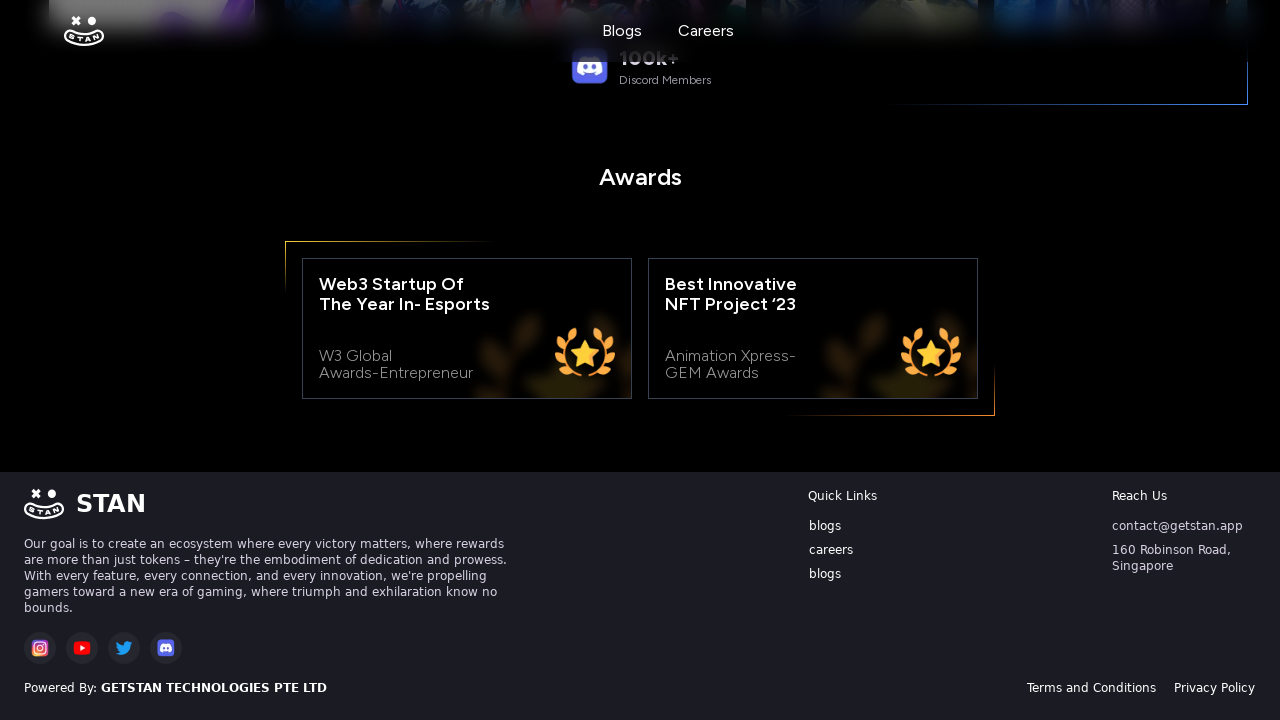

Waited 2 seconds for Discord page to load
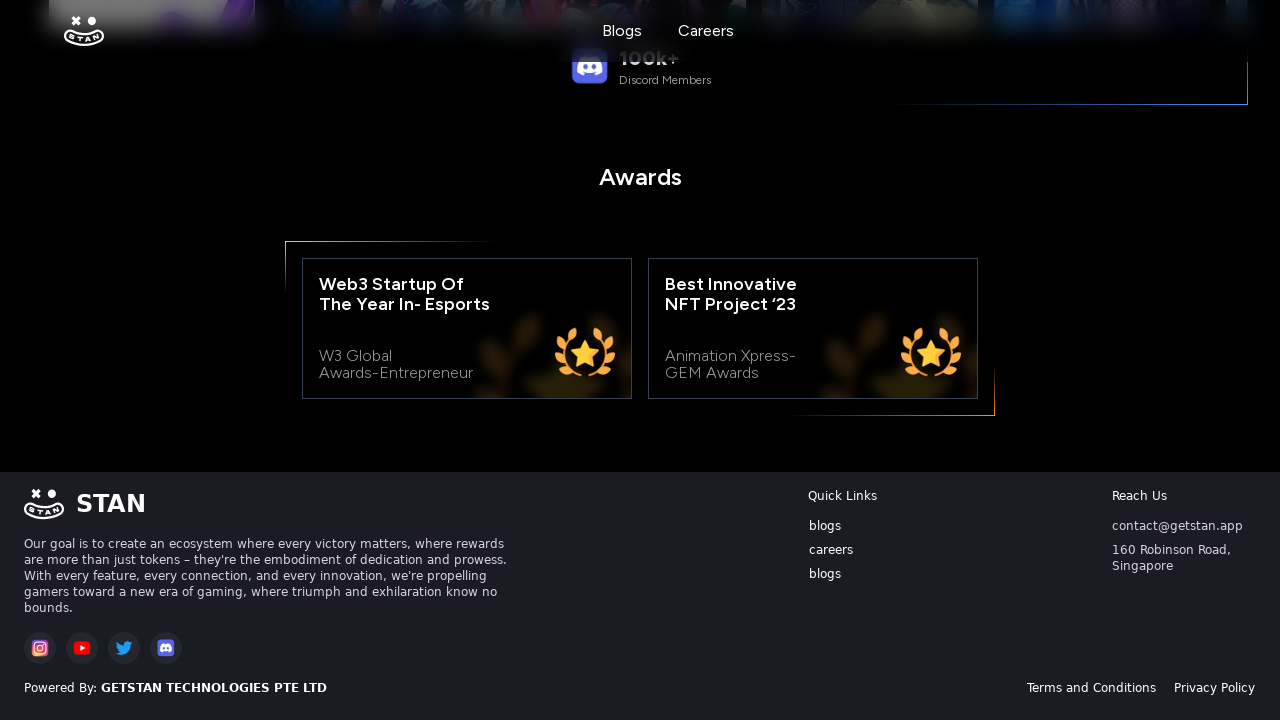

Switched to Discord page tab
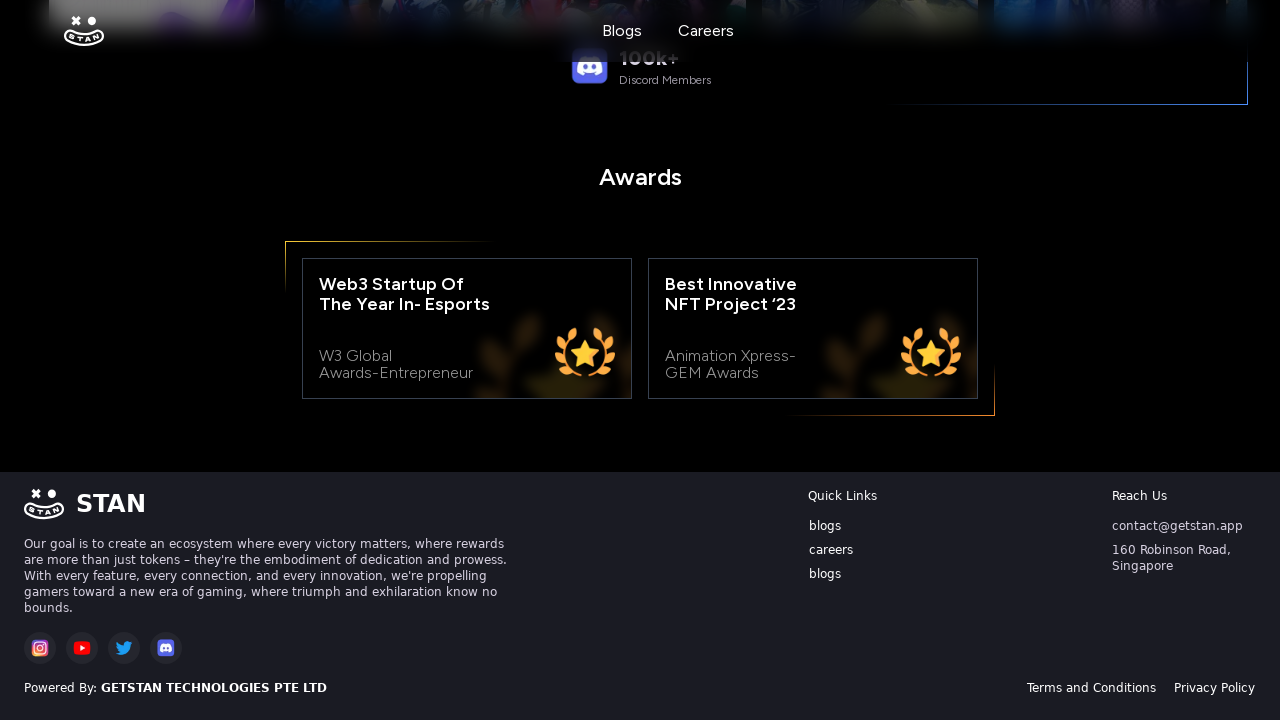

Discord page fully loaded
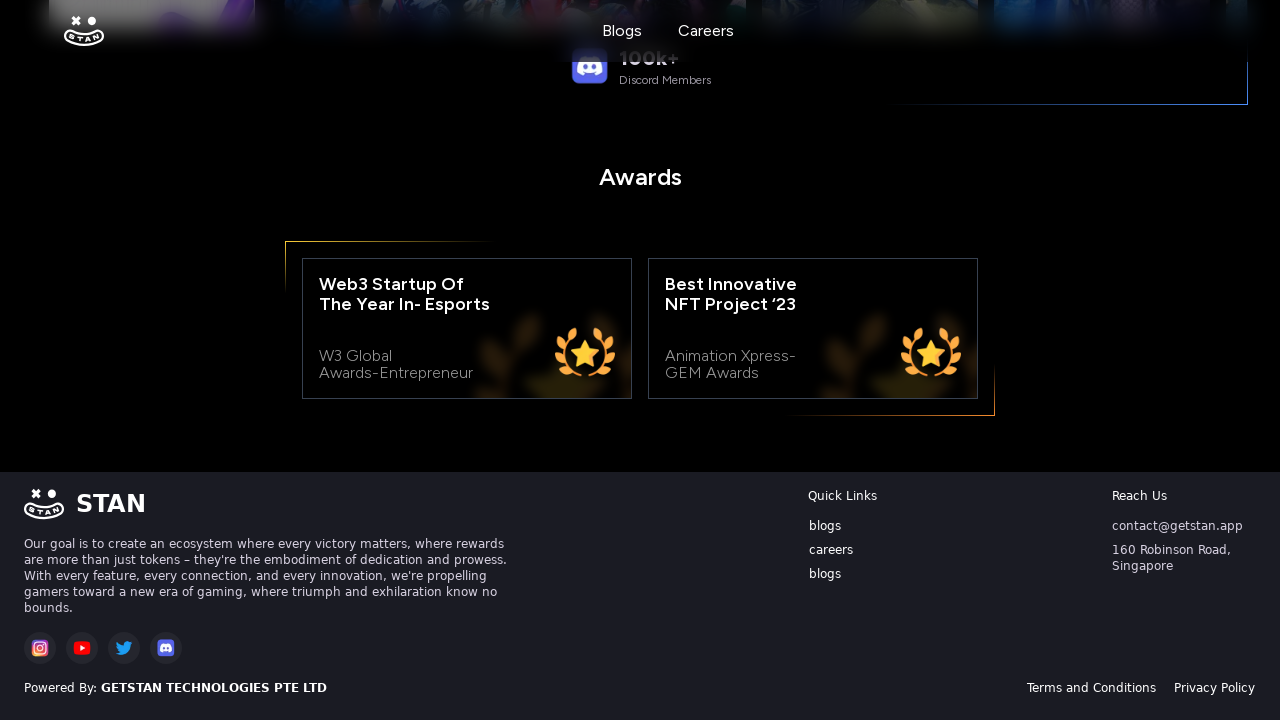

Closed Discord page tab
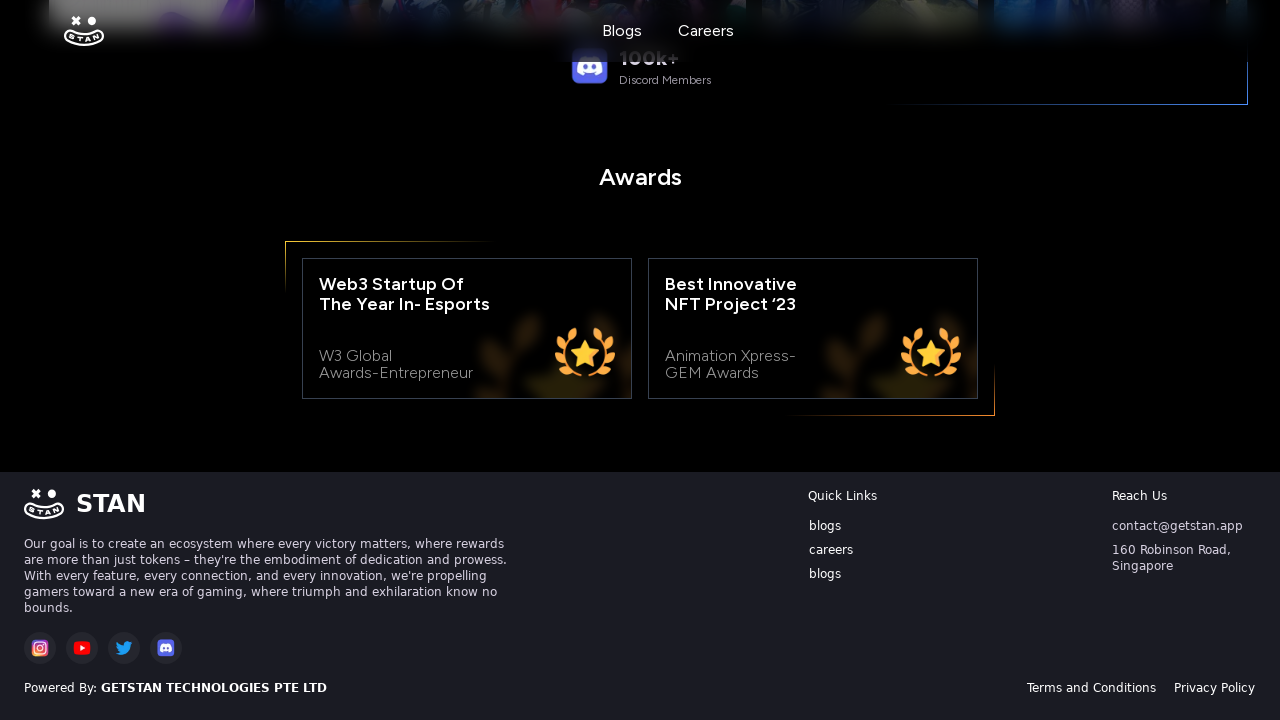

Clicked on Terms and Conditions link at (1092, 688) on xpath=/html/body/div[2]/div/div[2]/div[2]/a[1]
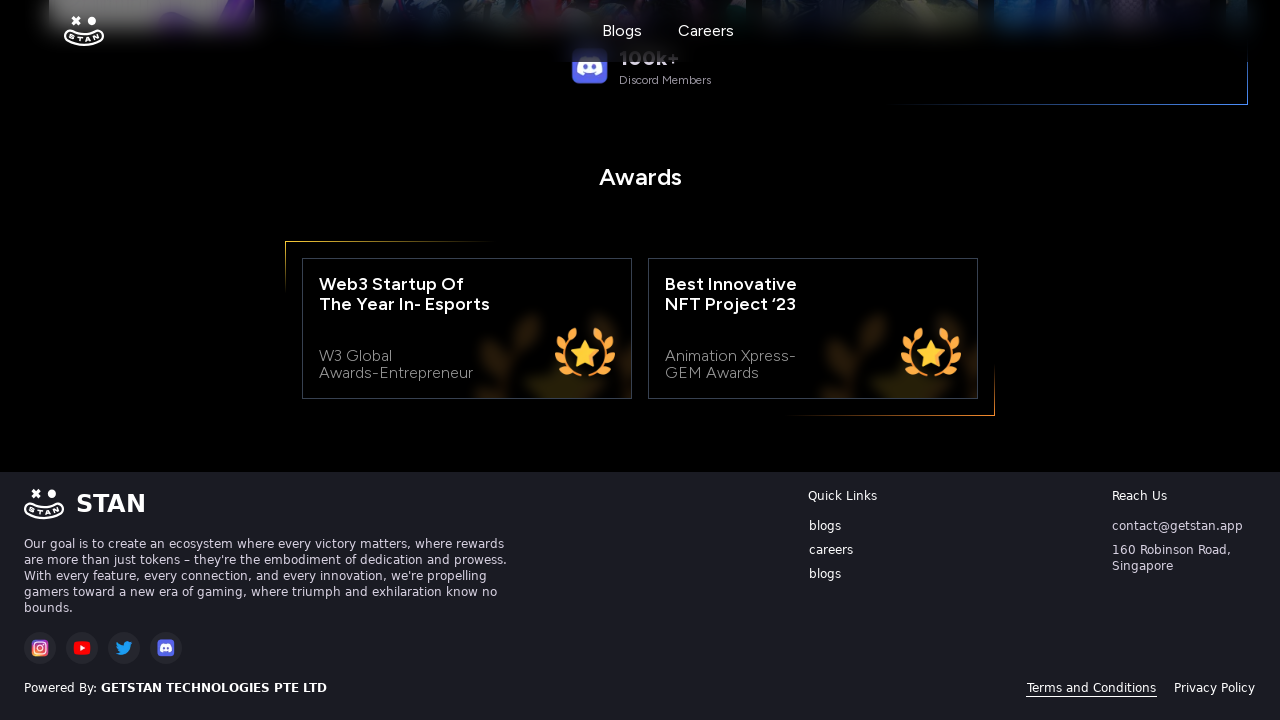

Waited 2 seconds for Terms and Conditions page to load
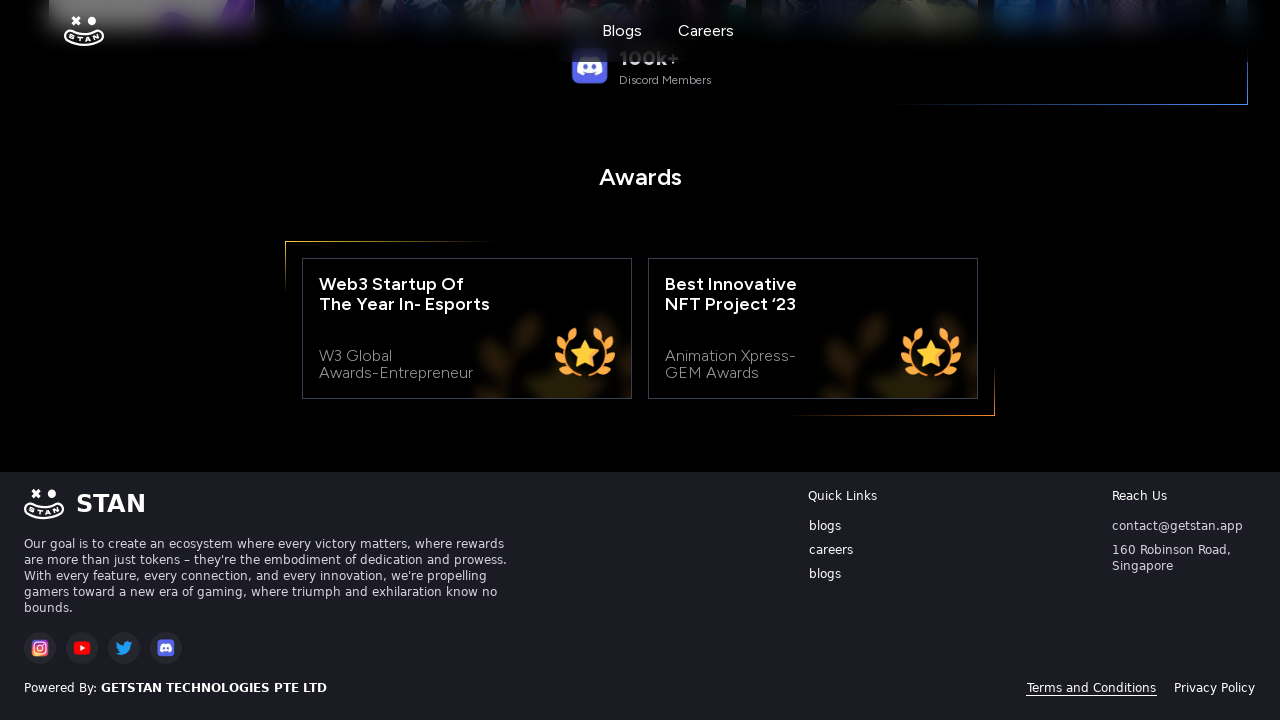

Switched to Terms and Conditions page tab
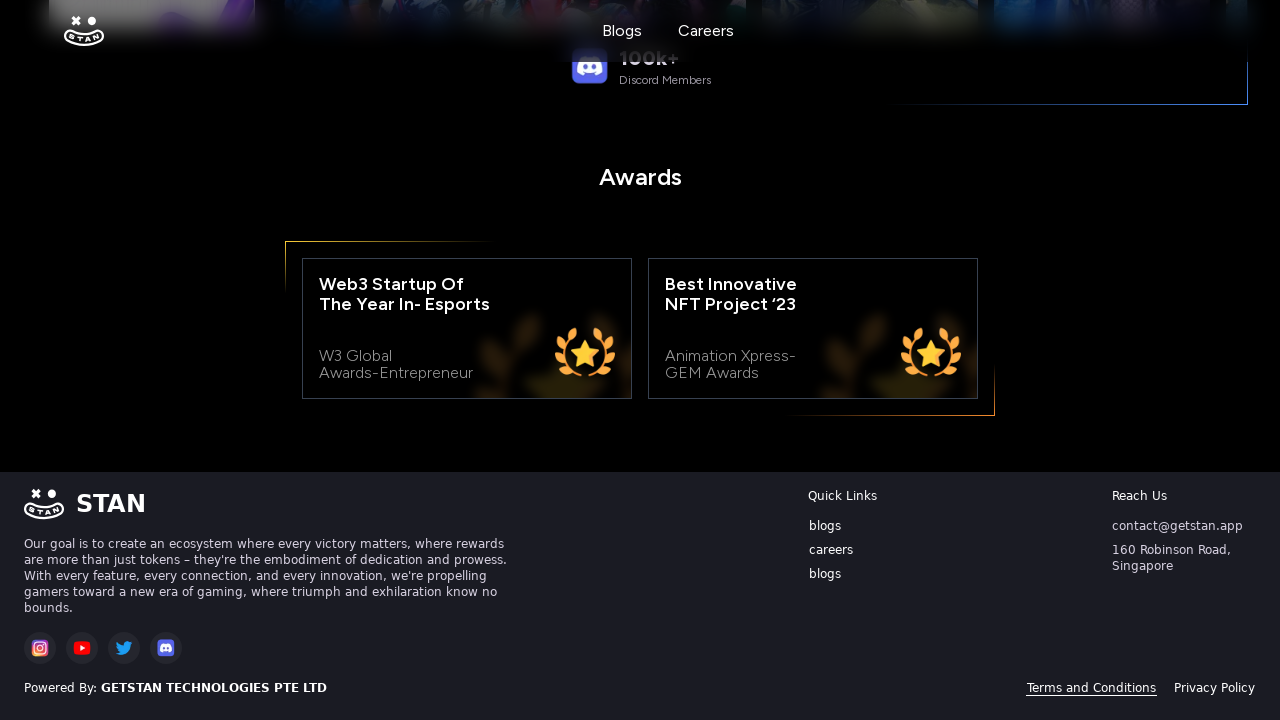

Terms and Conditions page fully loaded
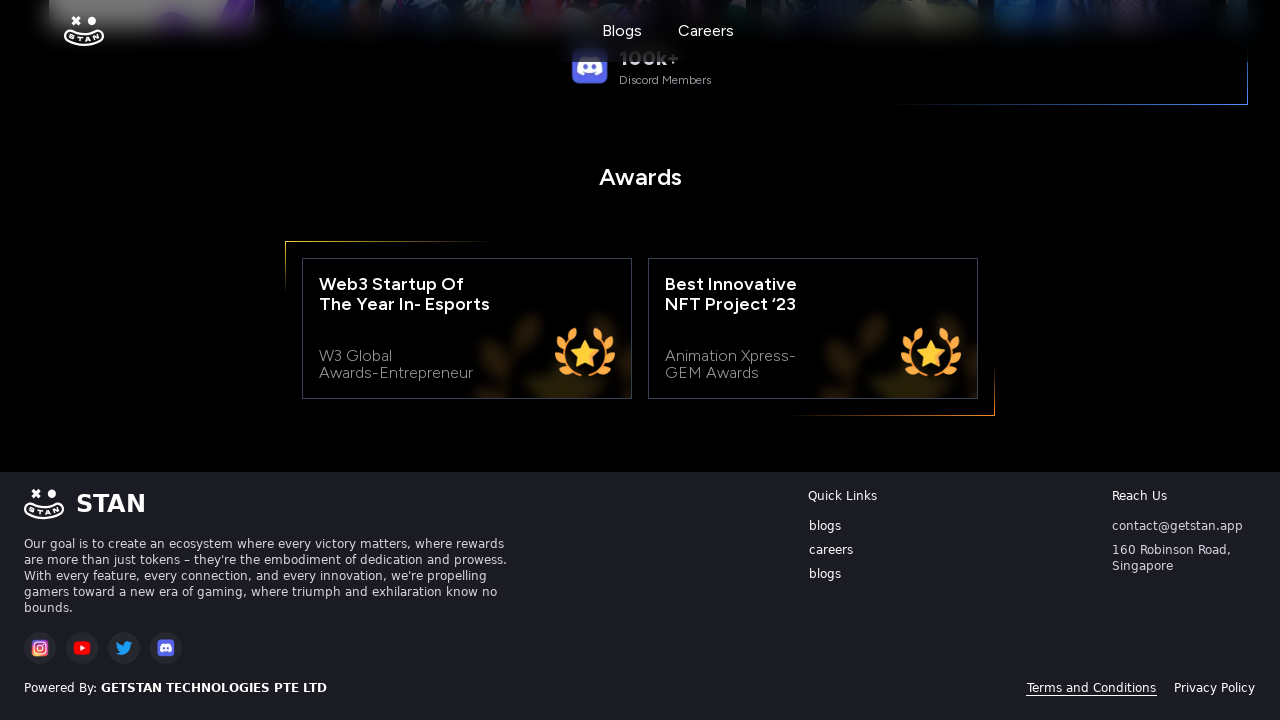

Closed Terms and Conditions page tab
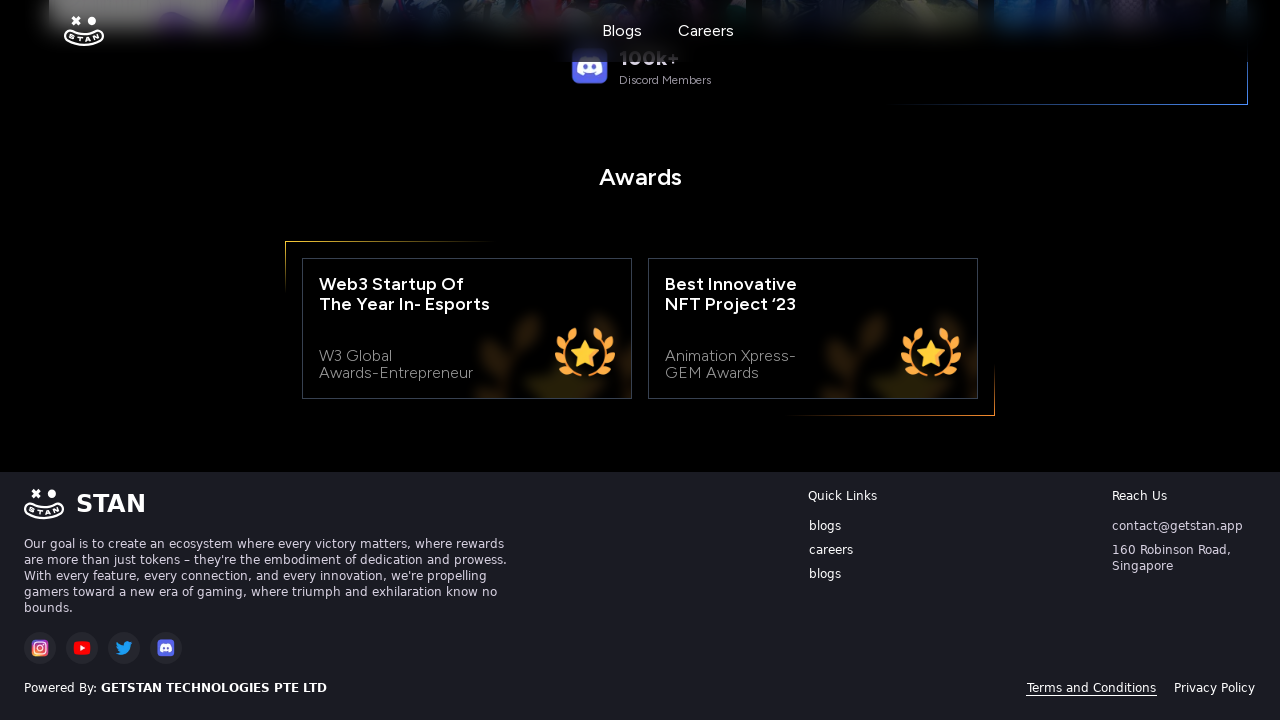

Clicked on Privacy Policy link at (1214, 688) on xpath=/html/body/div[2]/div/div[2]/div[2]/a[2]
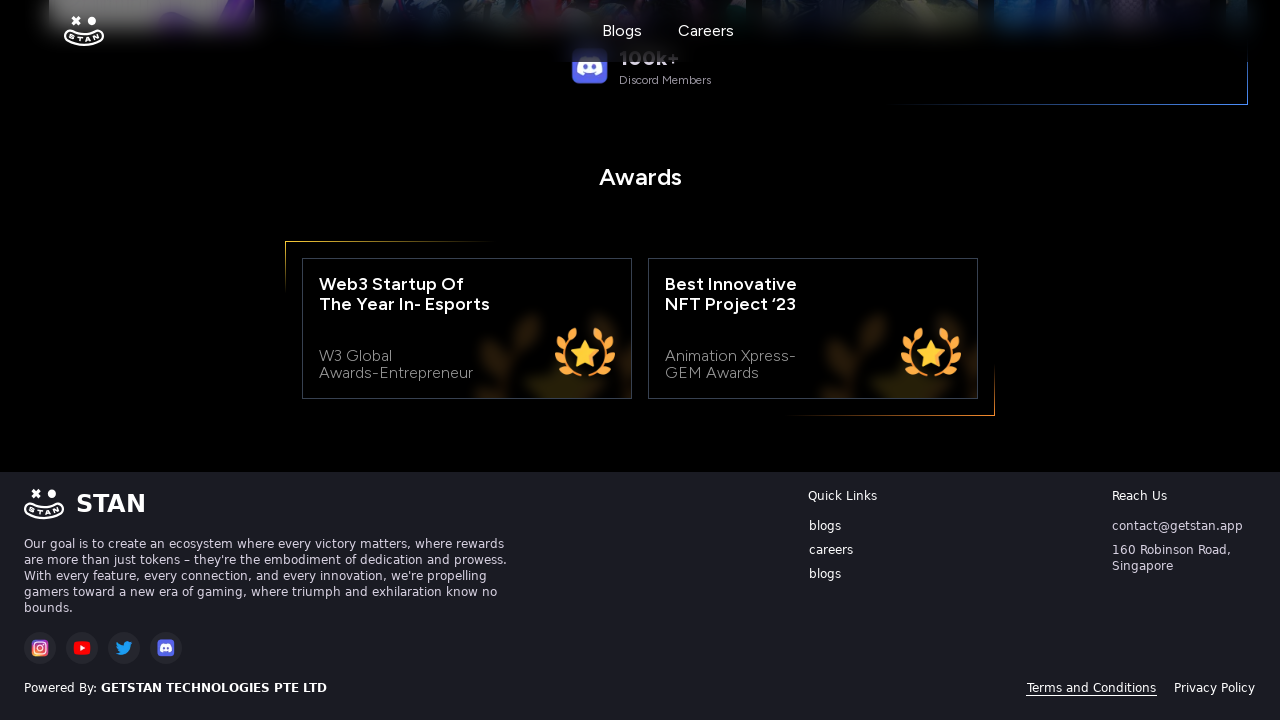

Waited 2 seconds for Privacy Policy page to load
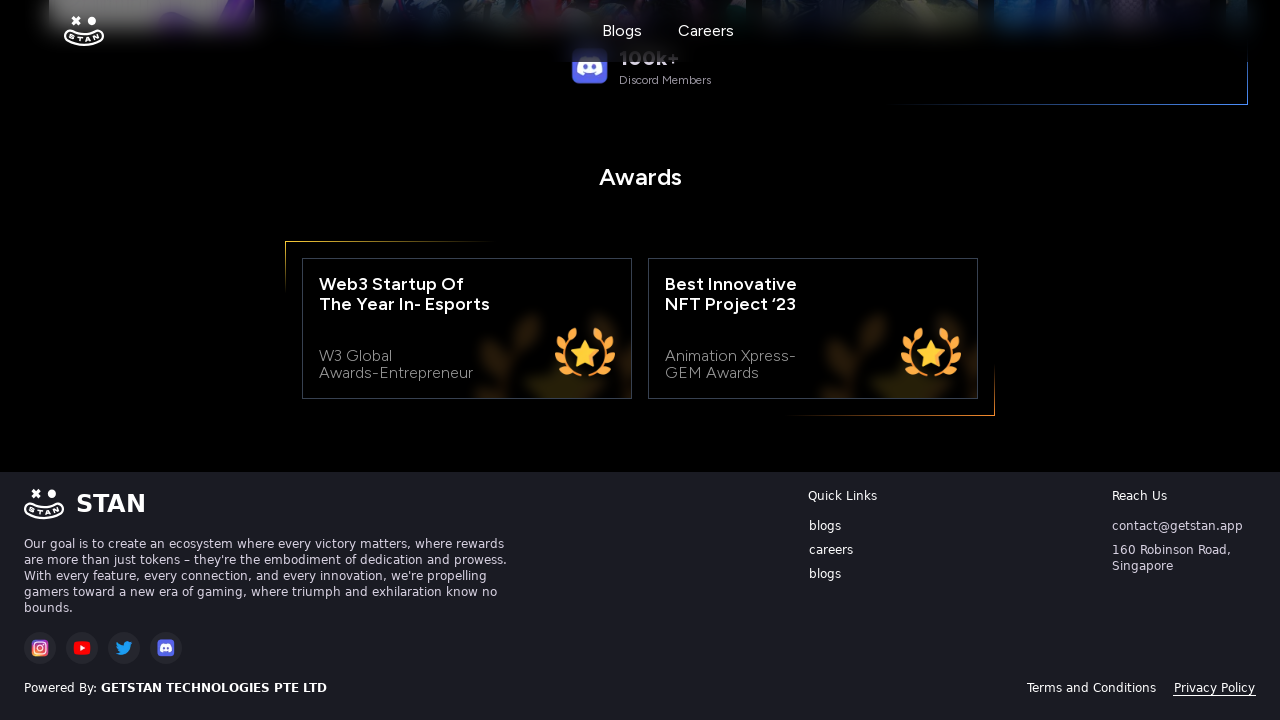

Switched to Privacy Policy page tab
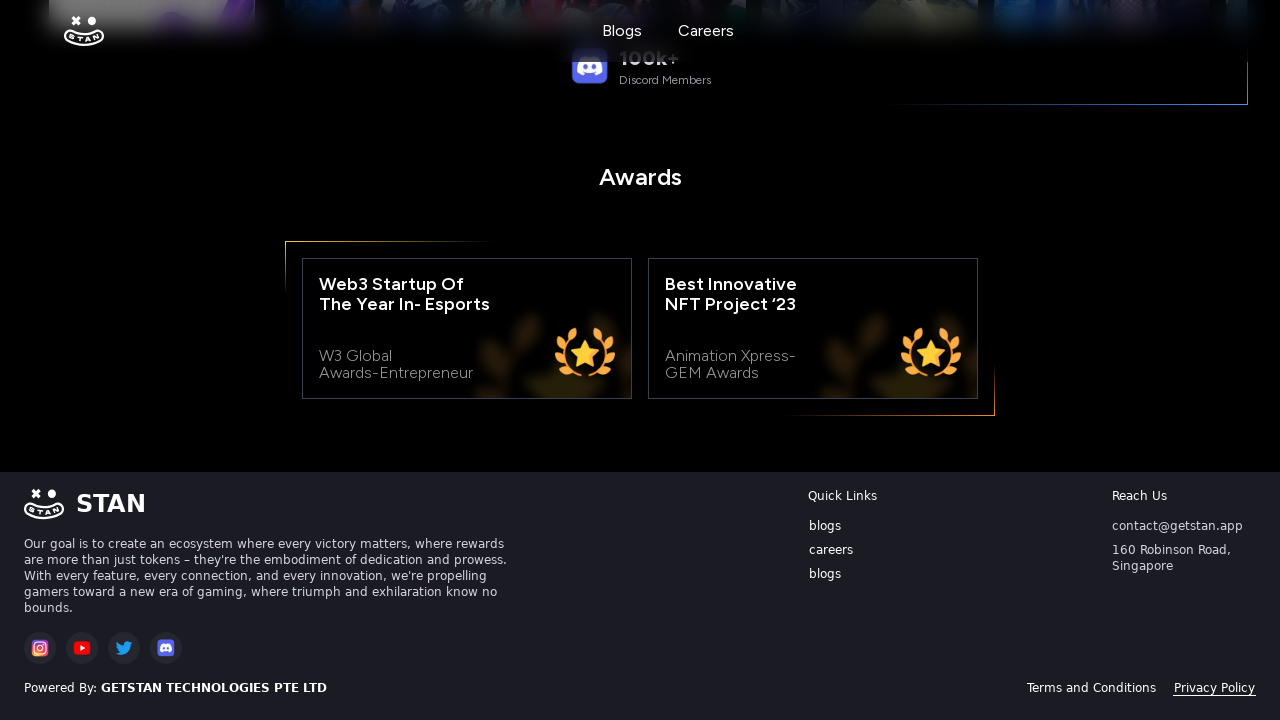

Privacy Policy page fully loaded
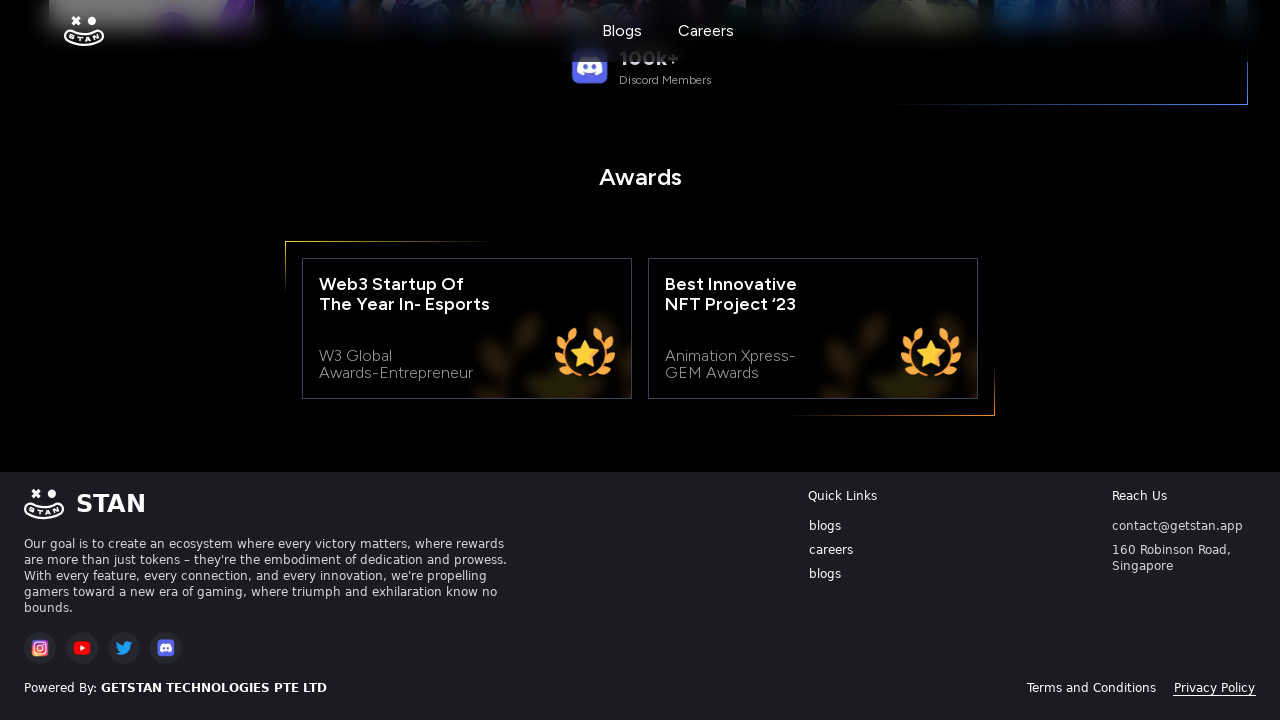

Closed Privacy Policy page tab
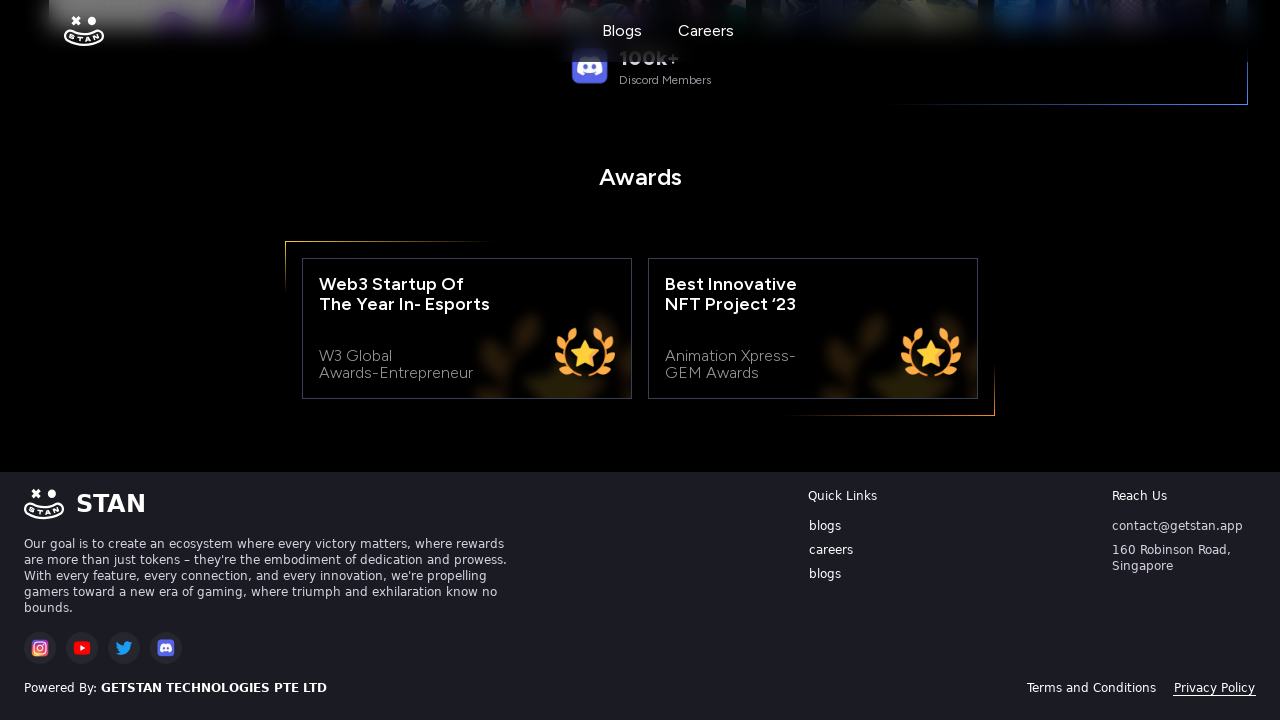

Scrolled back to top of page
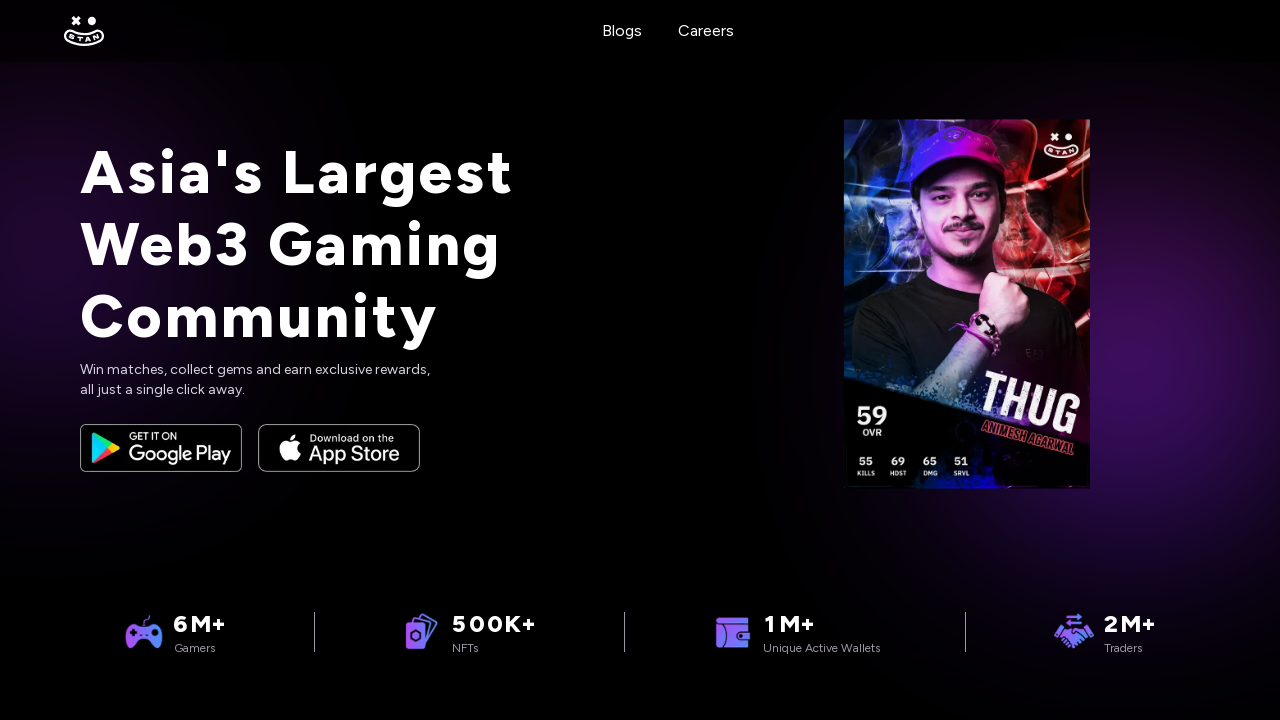

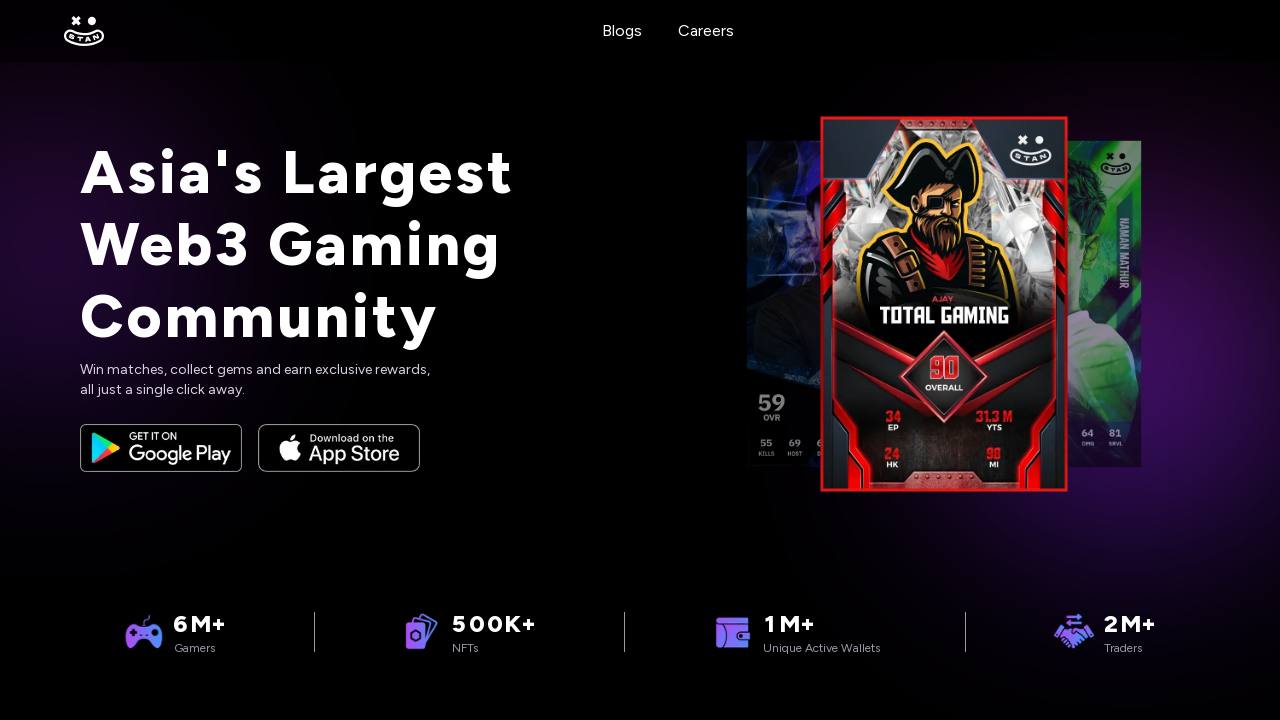